Tests NuGet.org search functionality by entering "yaml" as a search query, clicking the search button, and verifying that search results contain non-empty titles and descriptions.

Starting URL: https://nuget.org

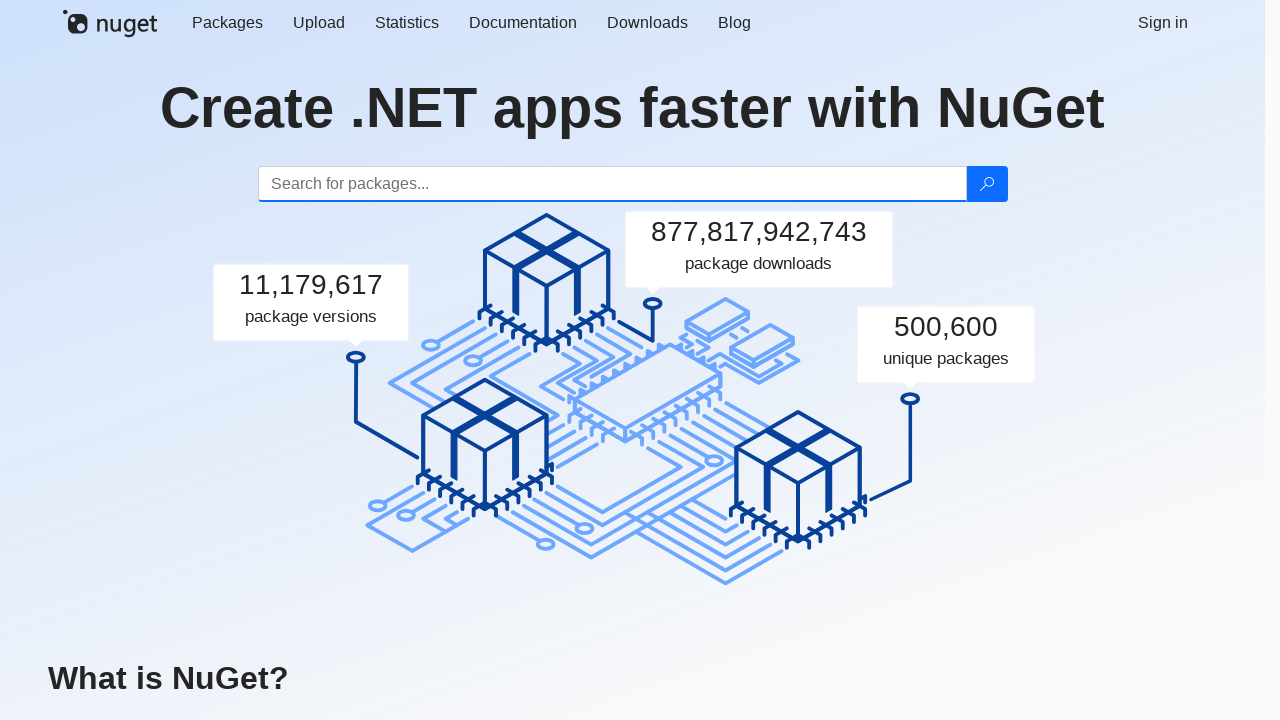

Filled search field with 'yaml' on #search
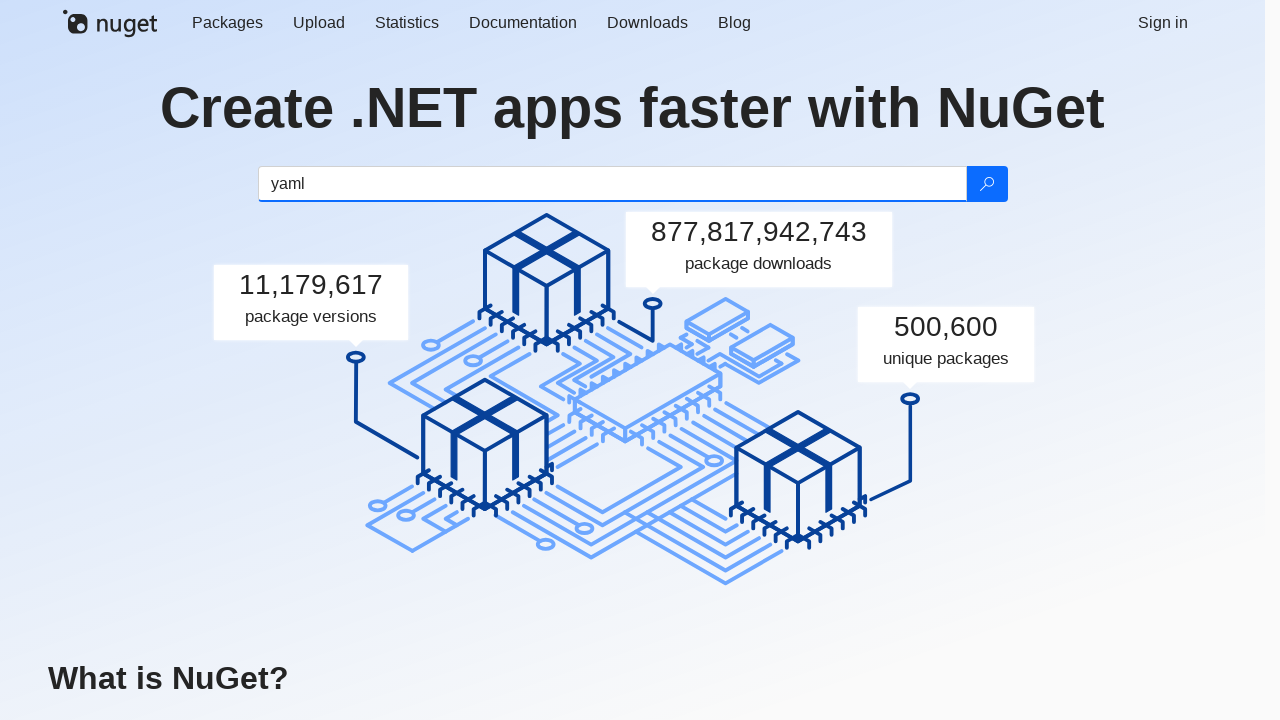

Clicked the search button at (986, 184) on .btn-search
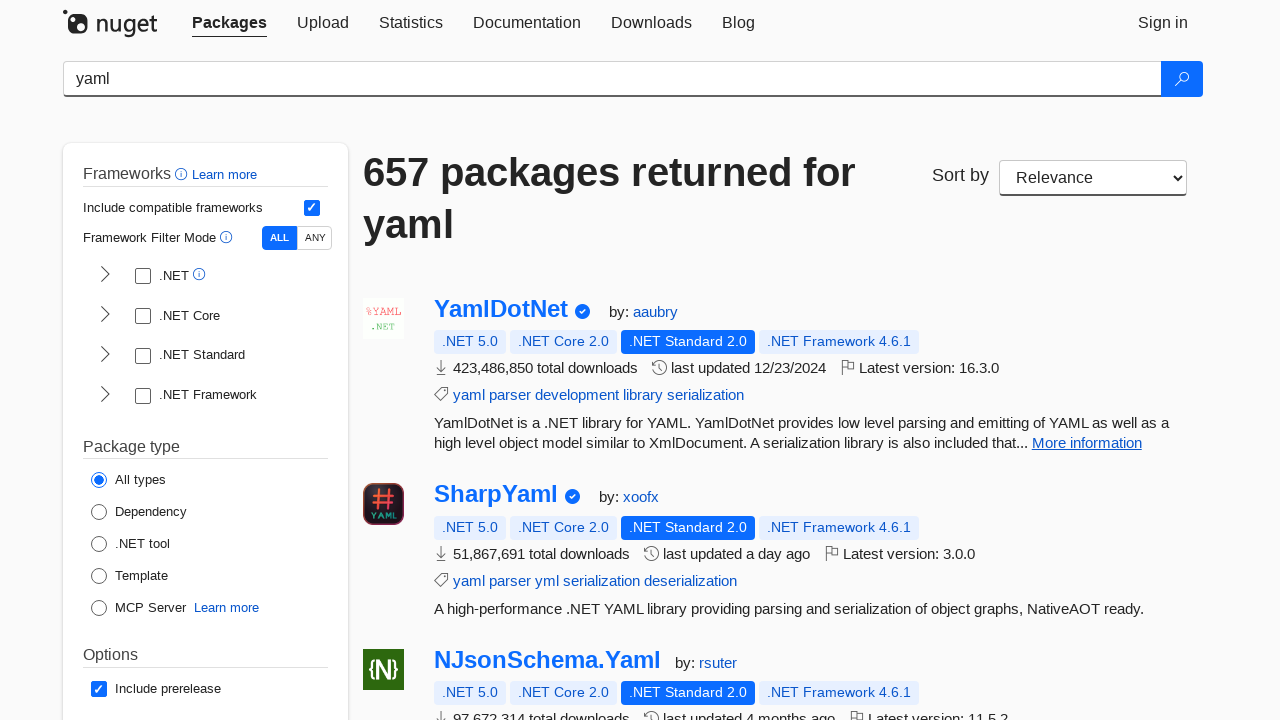

Search results loaded successfully
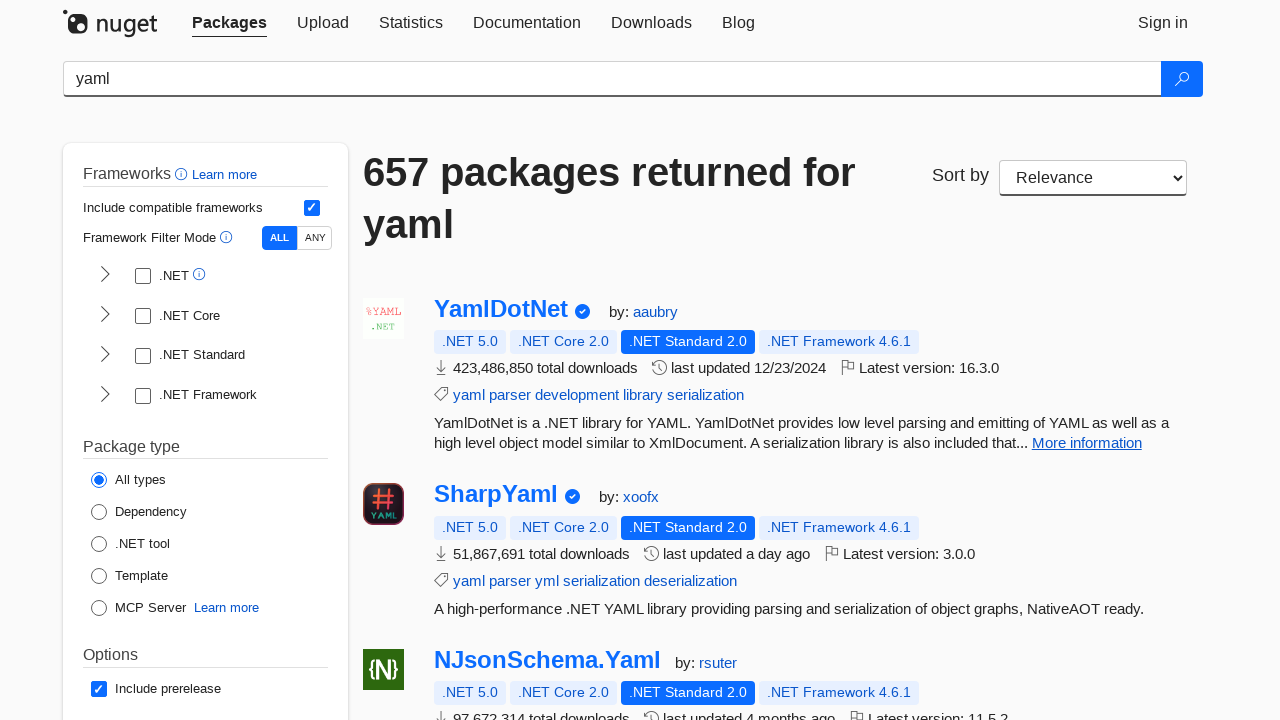

Found 20 packages in search results
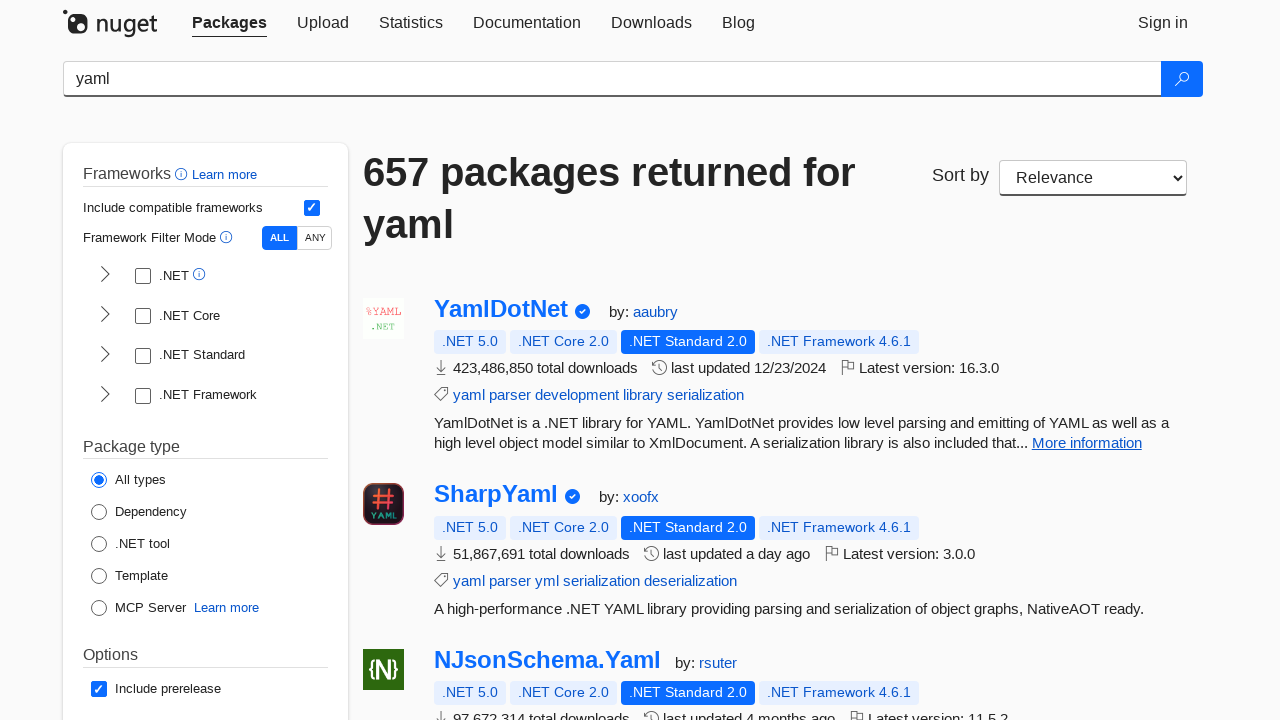

Verified package title: 
                            YamlDotNet
          
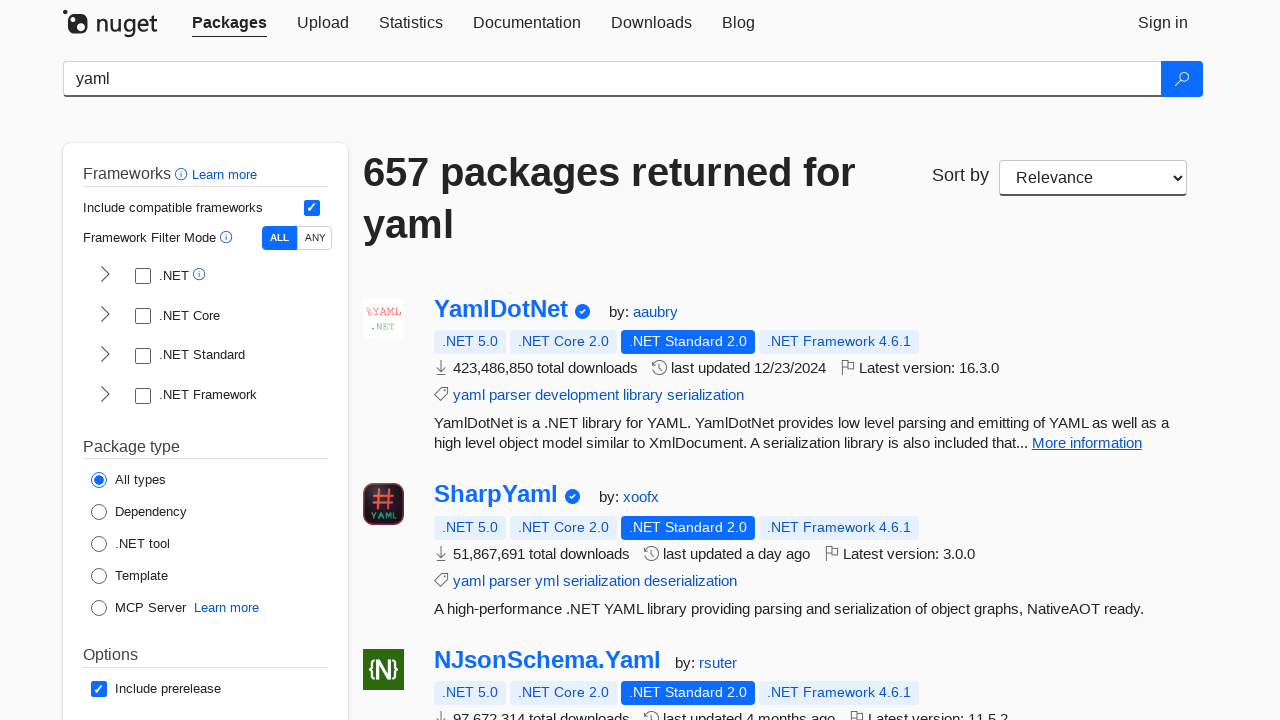

Verified package description exists
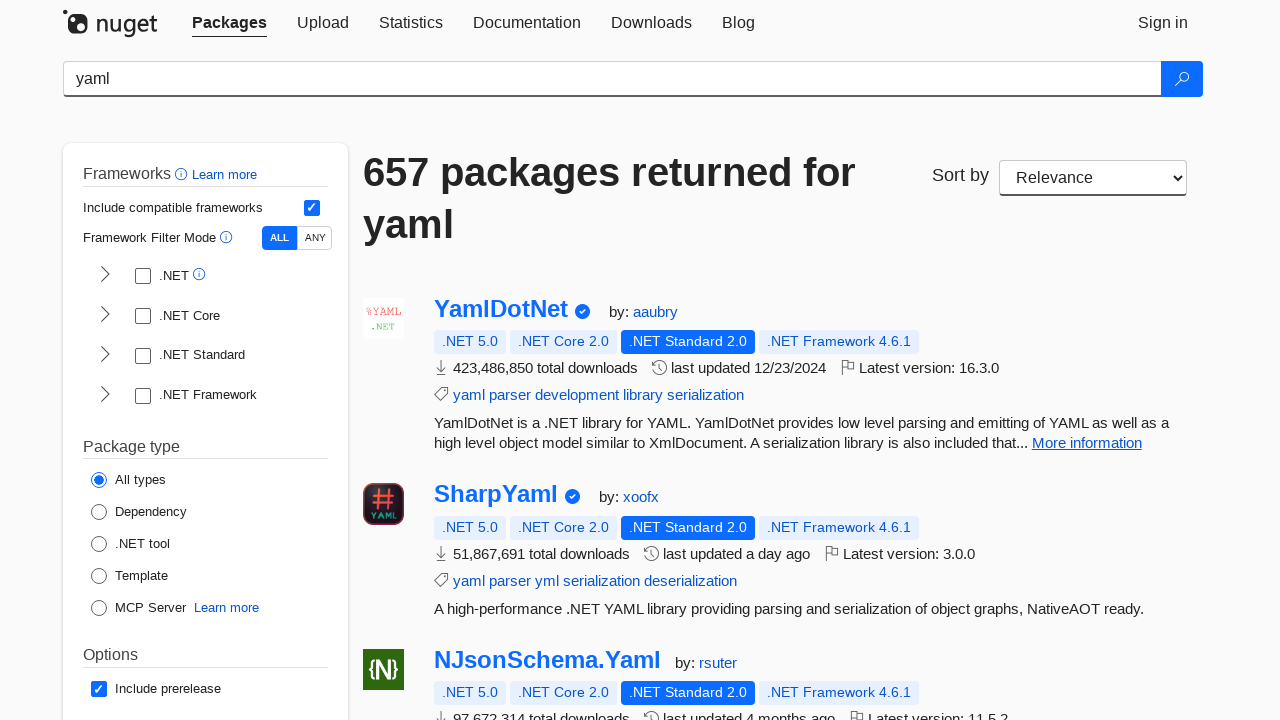

Verified package title: 
                            SharpYaml
           
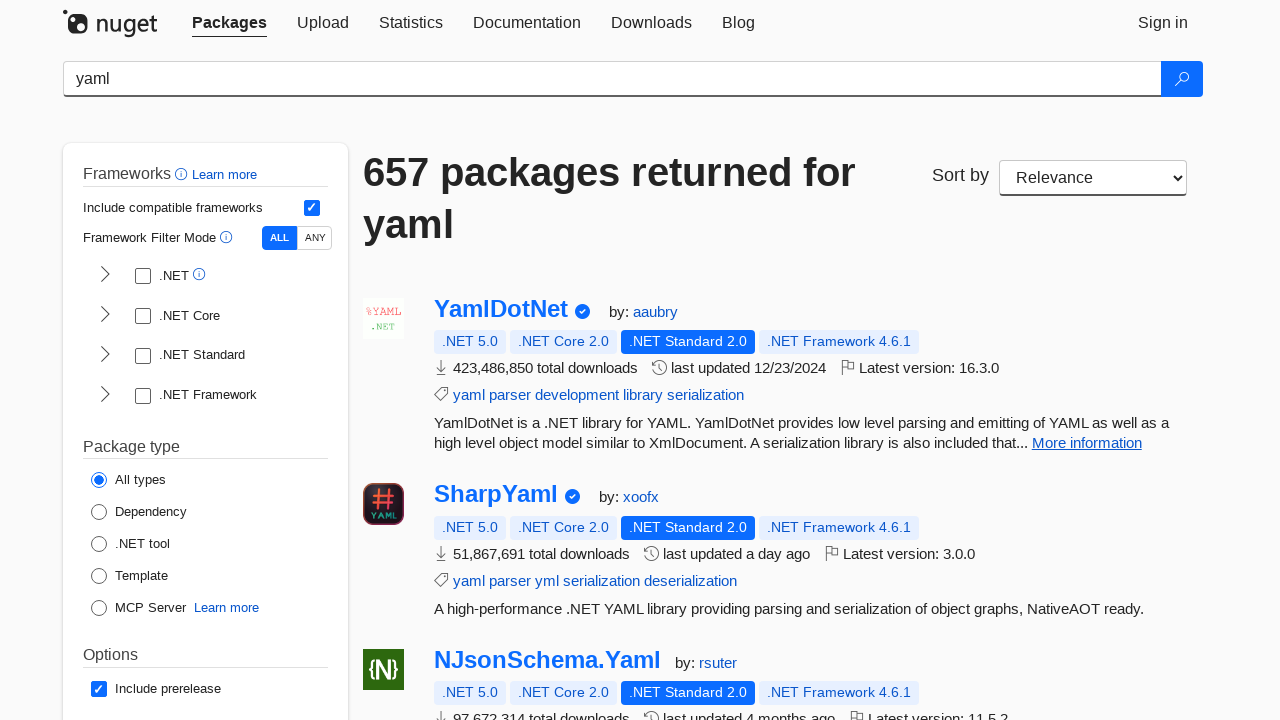

Verified package description exists
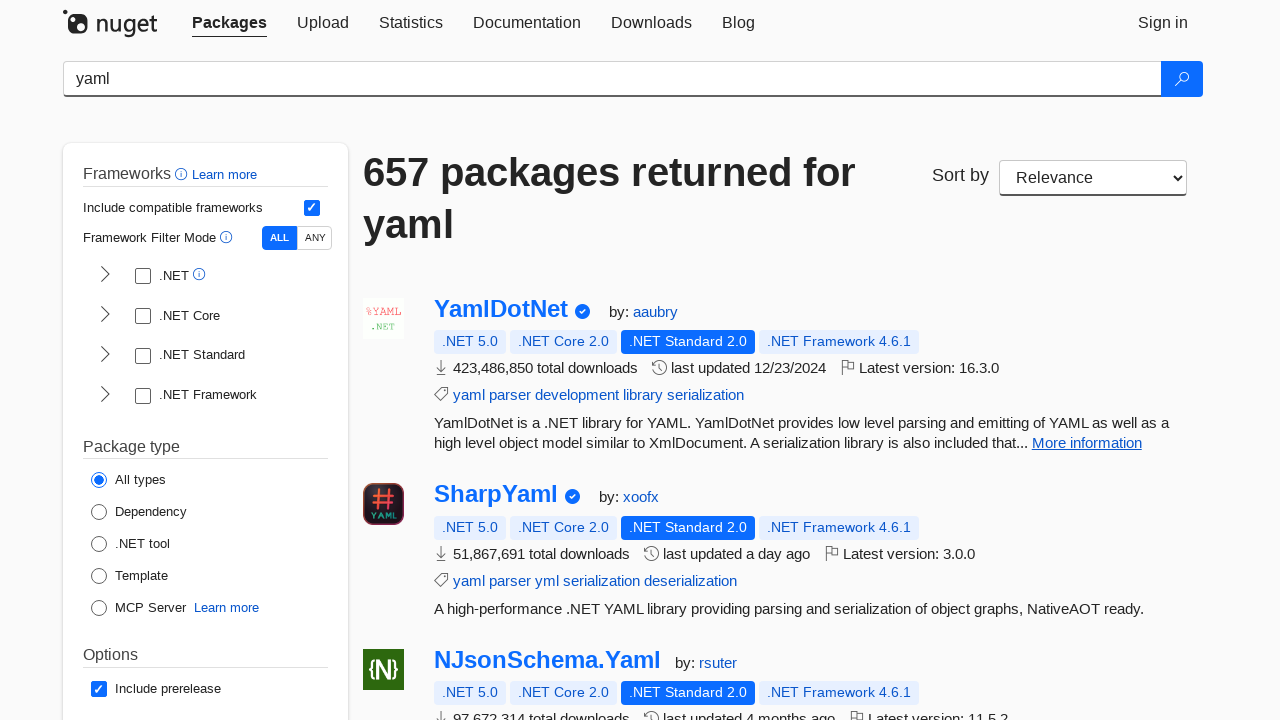

Verified package title: 
                            NJsonSchema.Yaml
    
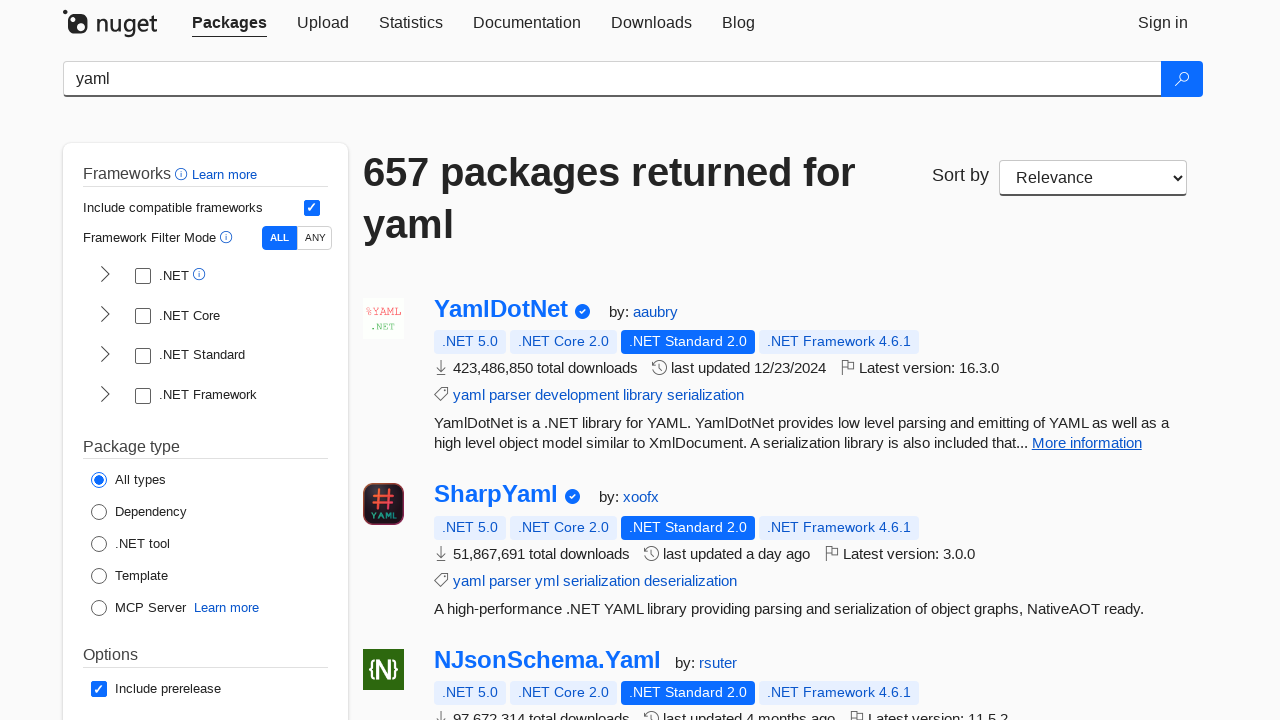

Verified package description exists
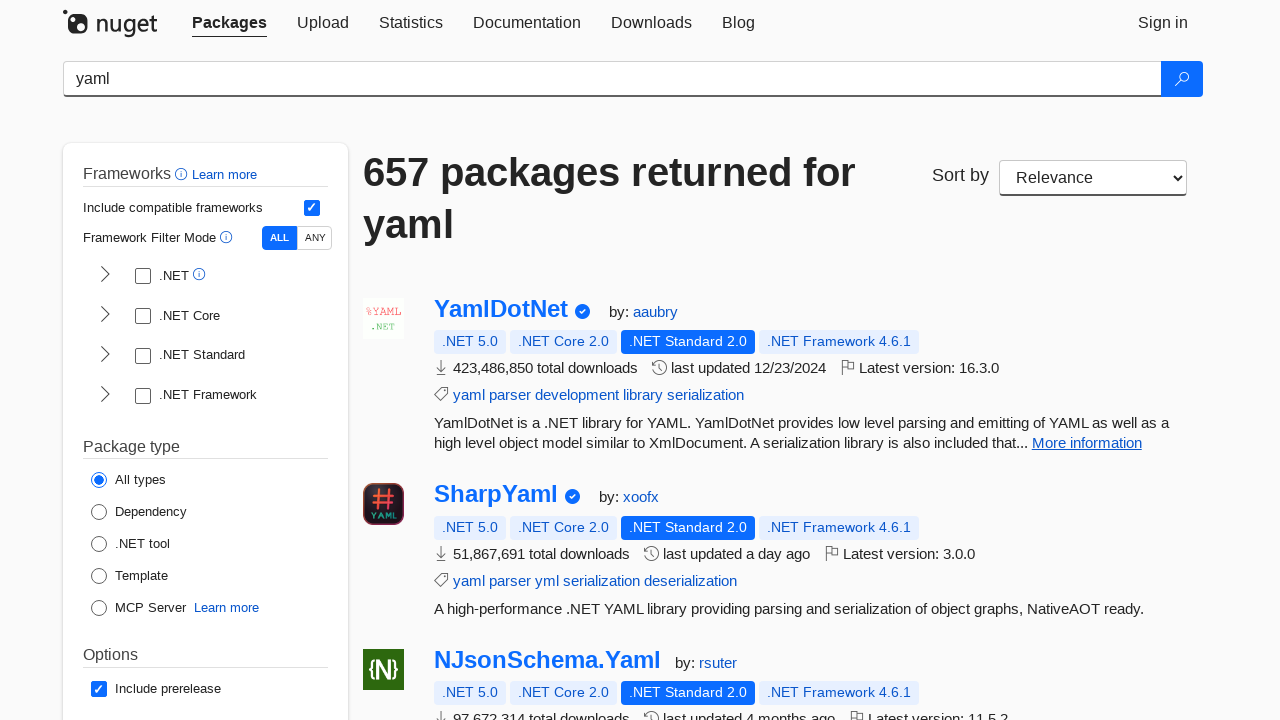

Verified package title: 
                            NSwag.Core.Yaml
     
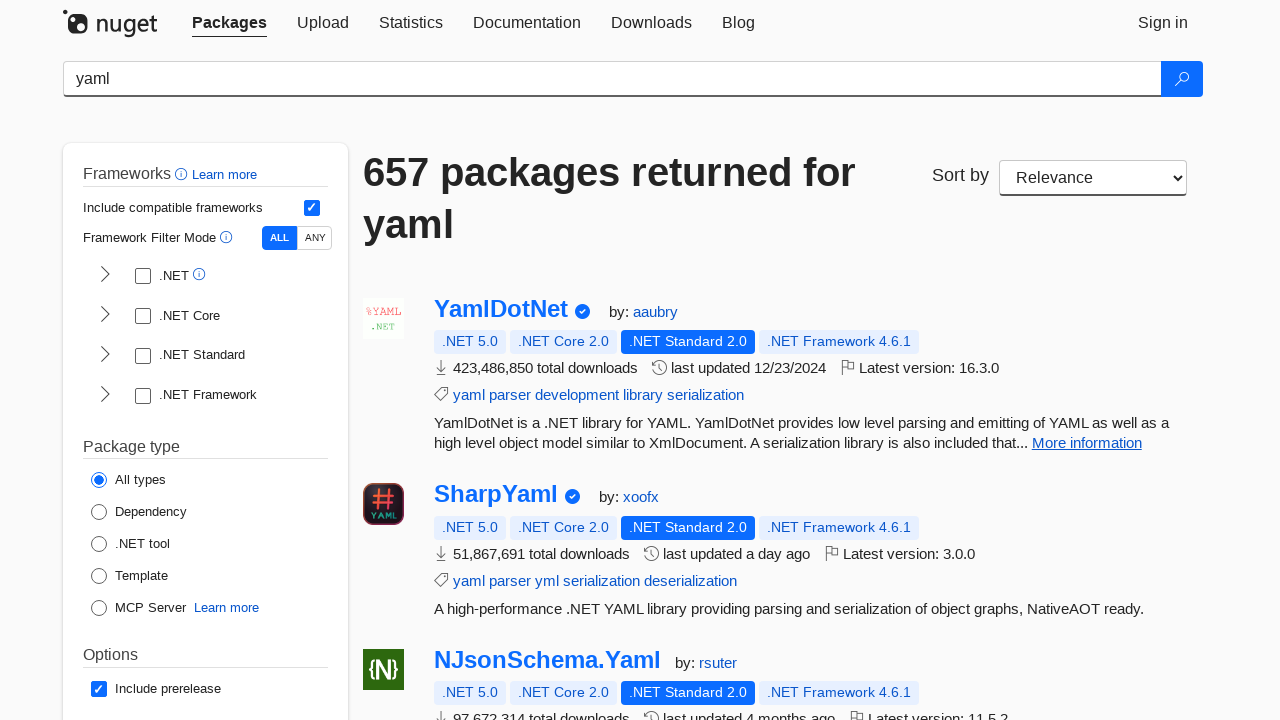

Verified package description exists
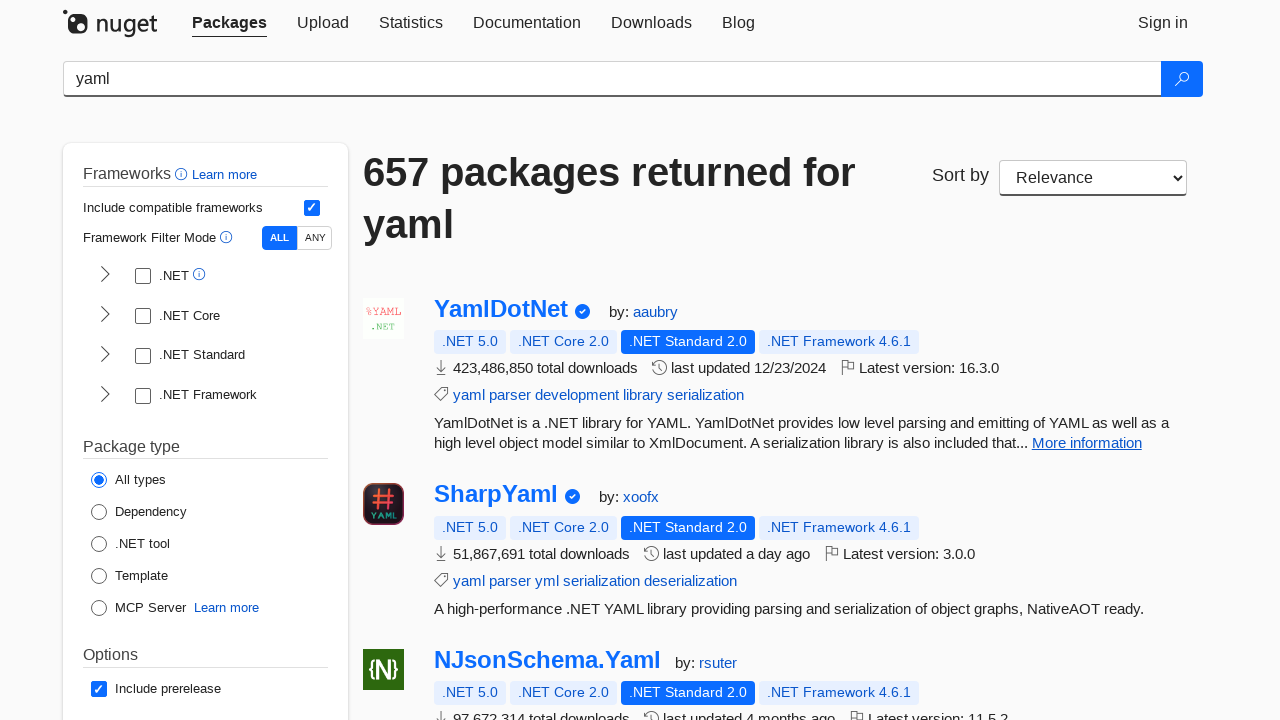

Verified package title: 
                            NetEscapades.Configur
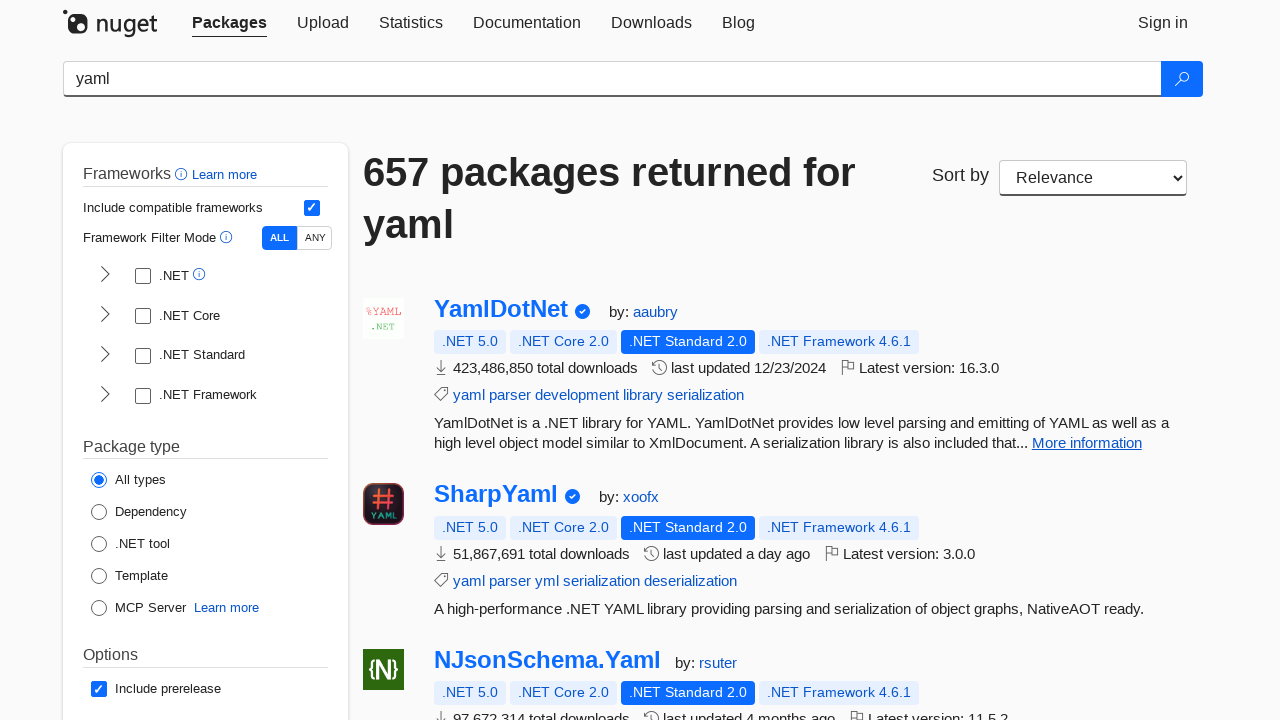

Verified package description exists
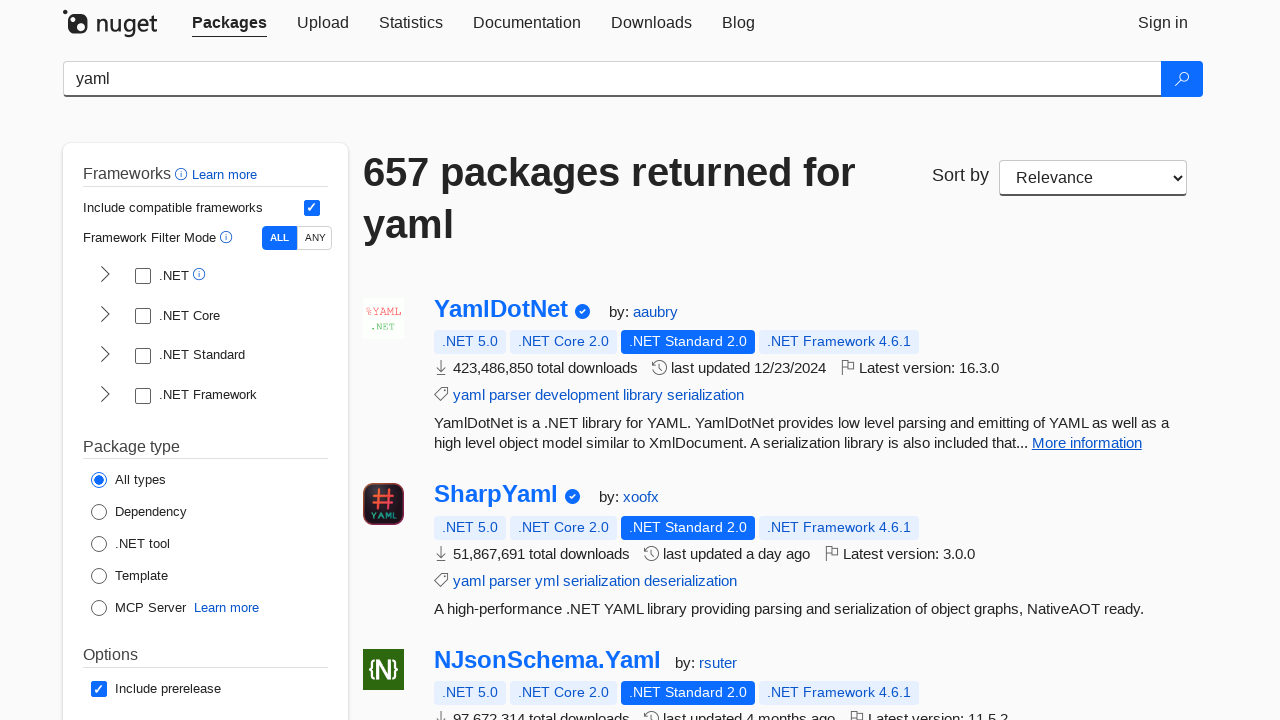

Verified package title: 
                            YamlDotNet.NetCore
  
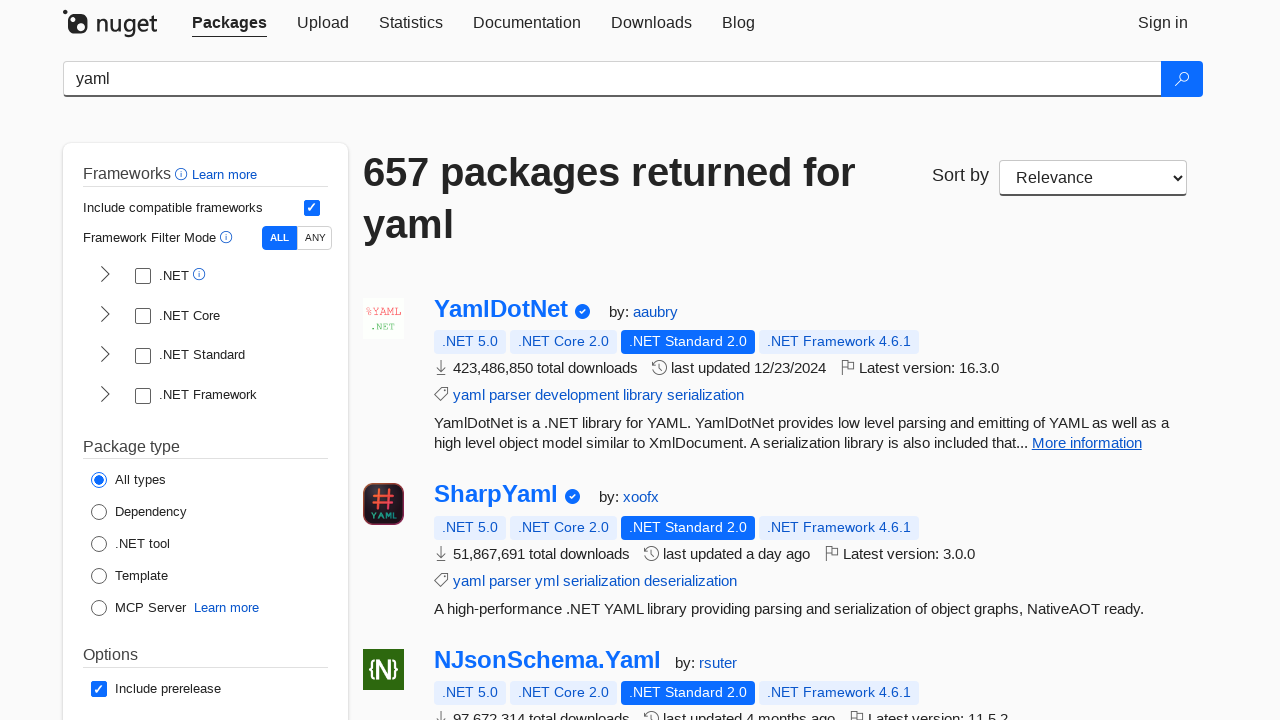

Verified package description exists
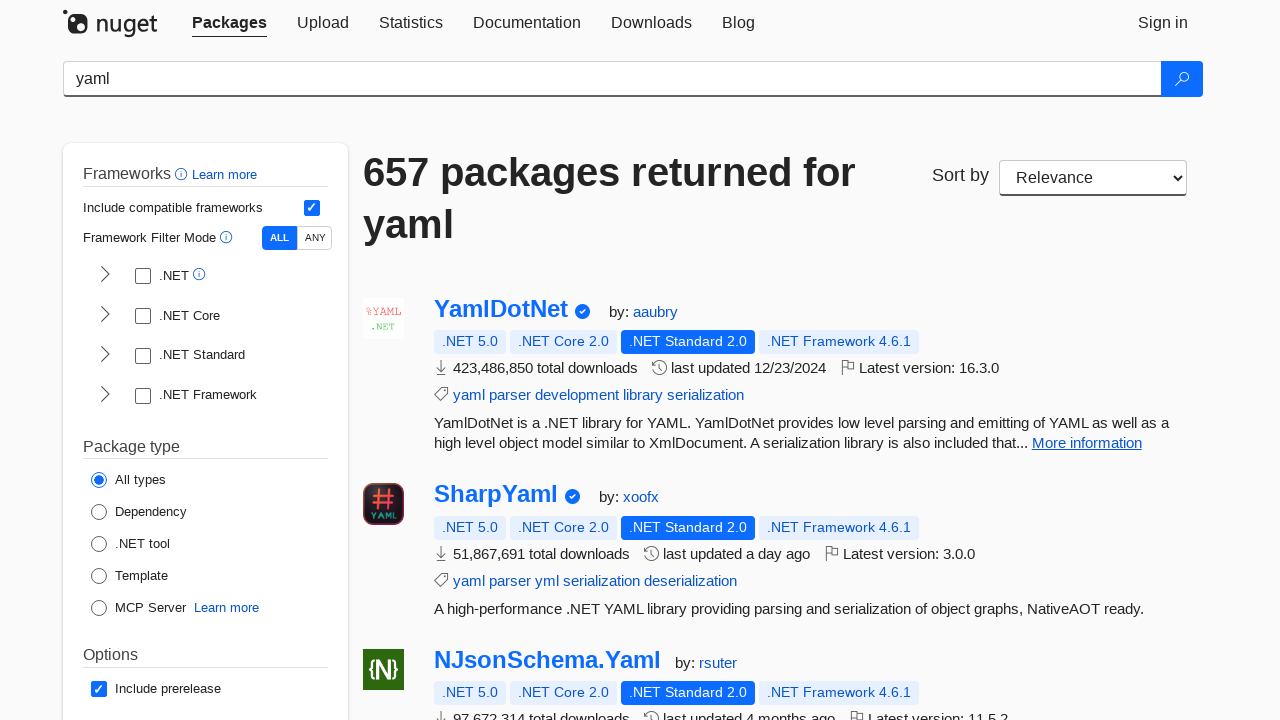

Verified package title: 
                            Nuke.Utilities.Text.Y
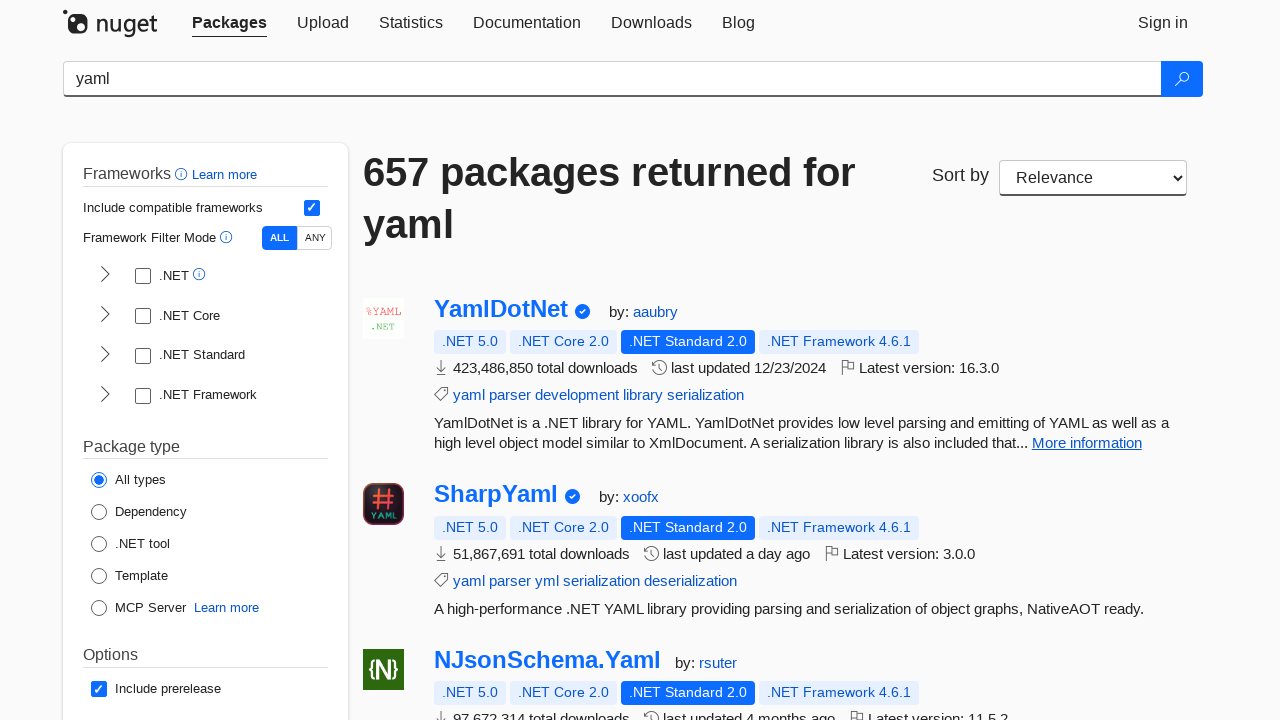

Verified package description exists
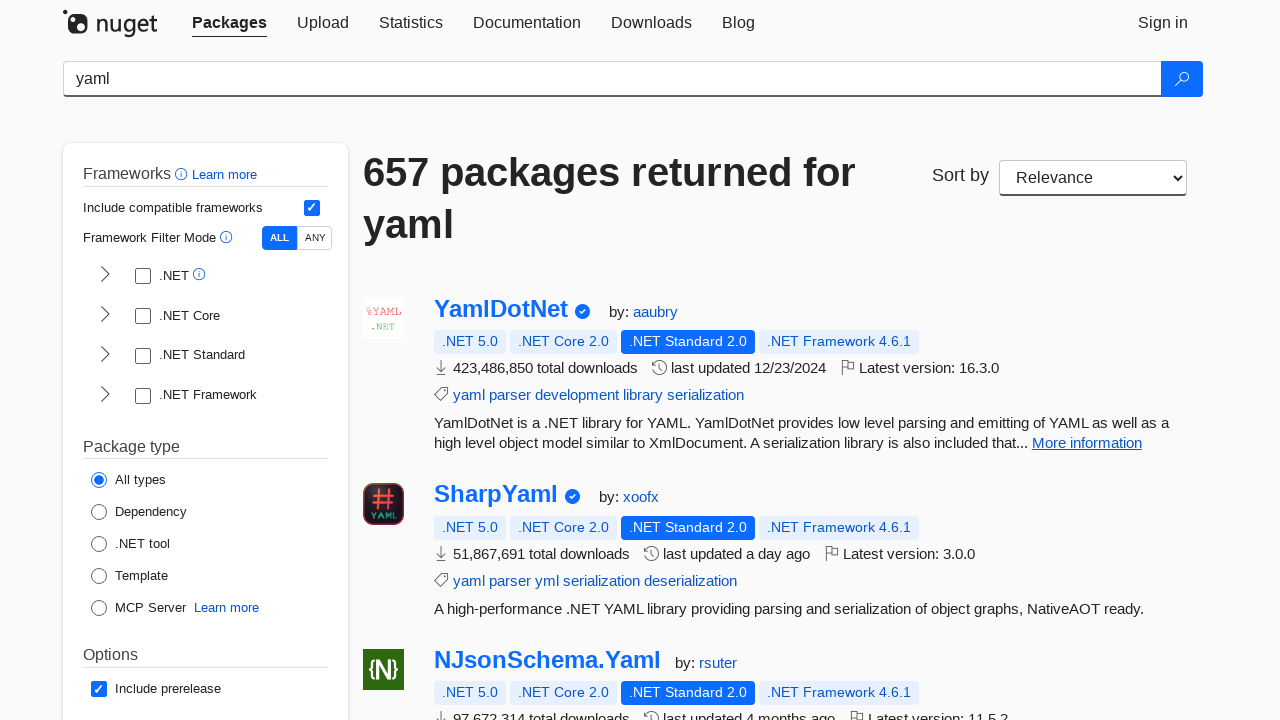

Verified package title: 
                            Microsoft.OpenApi
   
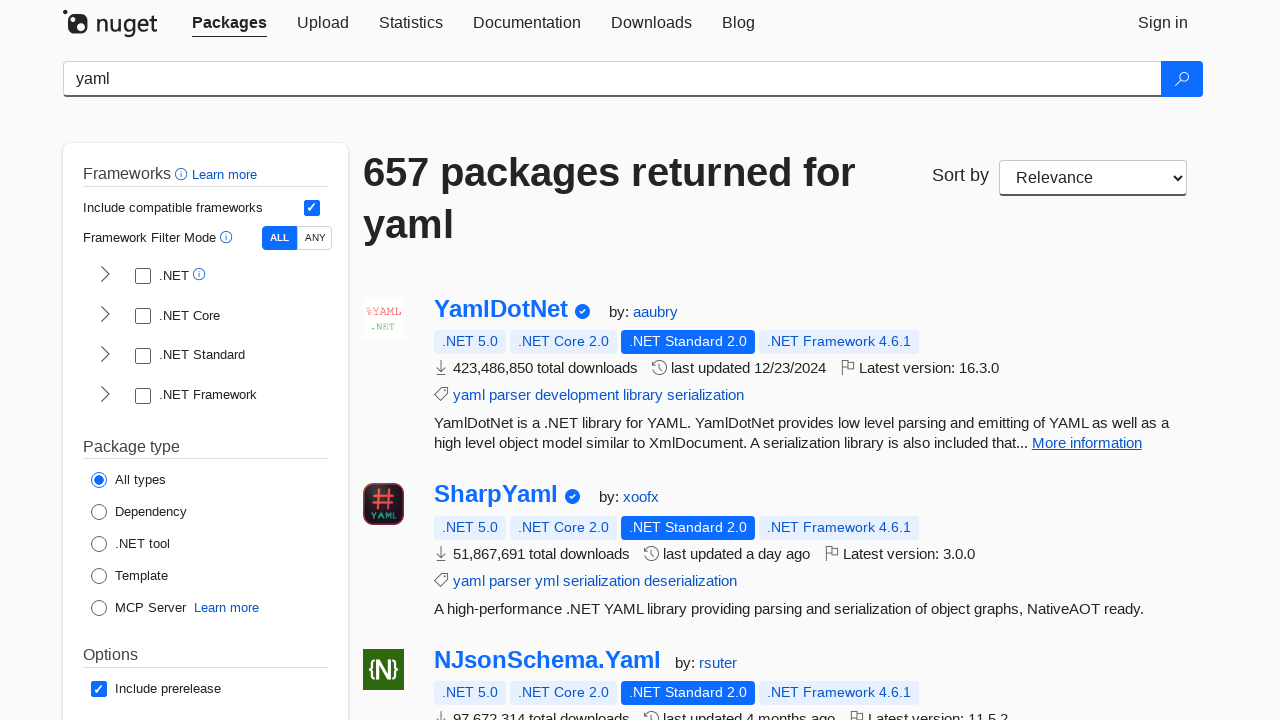

Verified package description exists
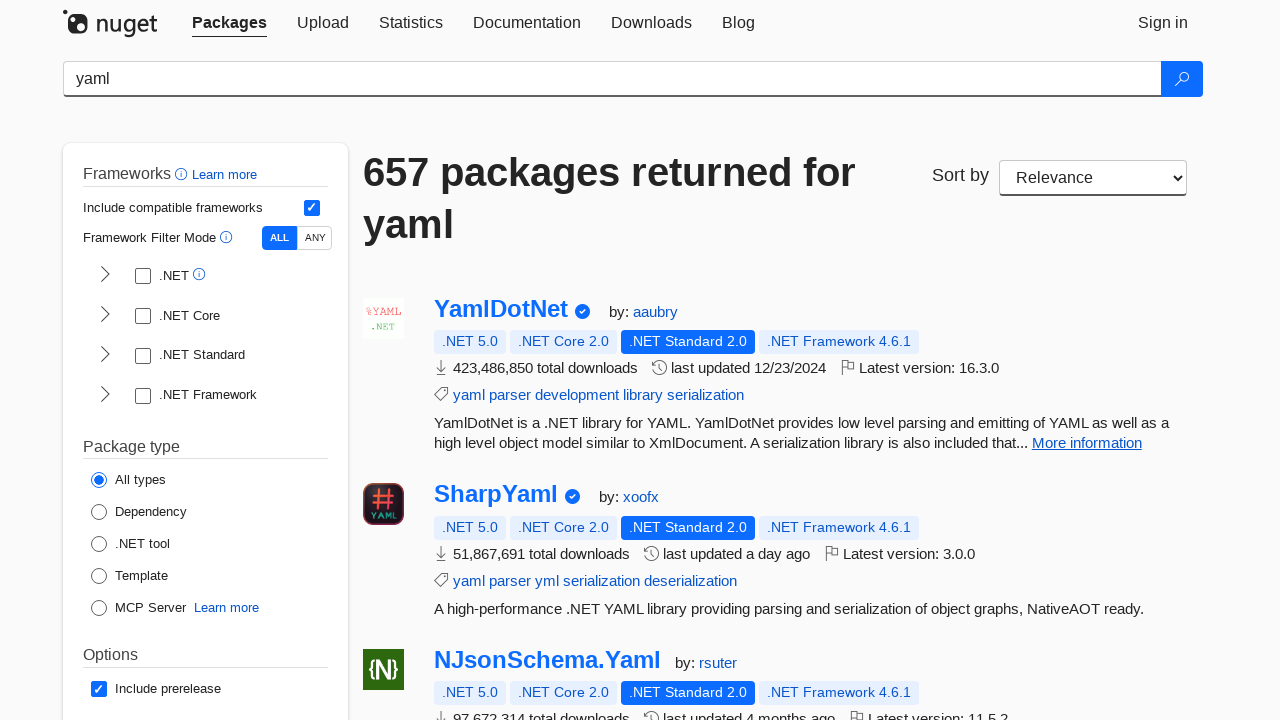

Verified package title: 
                            Rainbow.Storage.Yaml

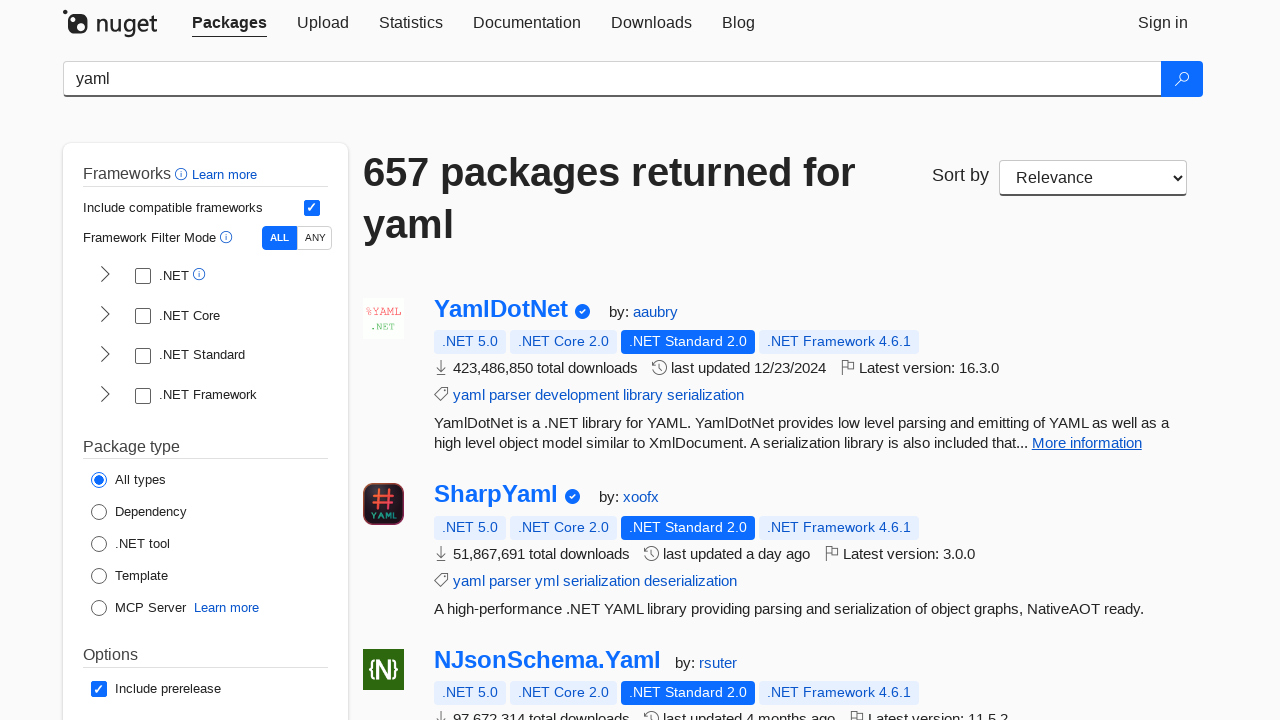

Verified package description exists
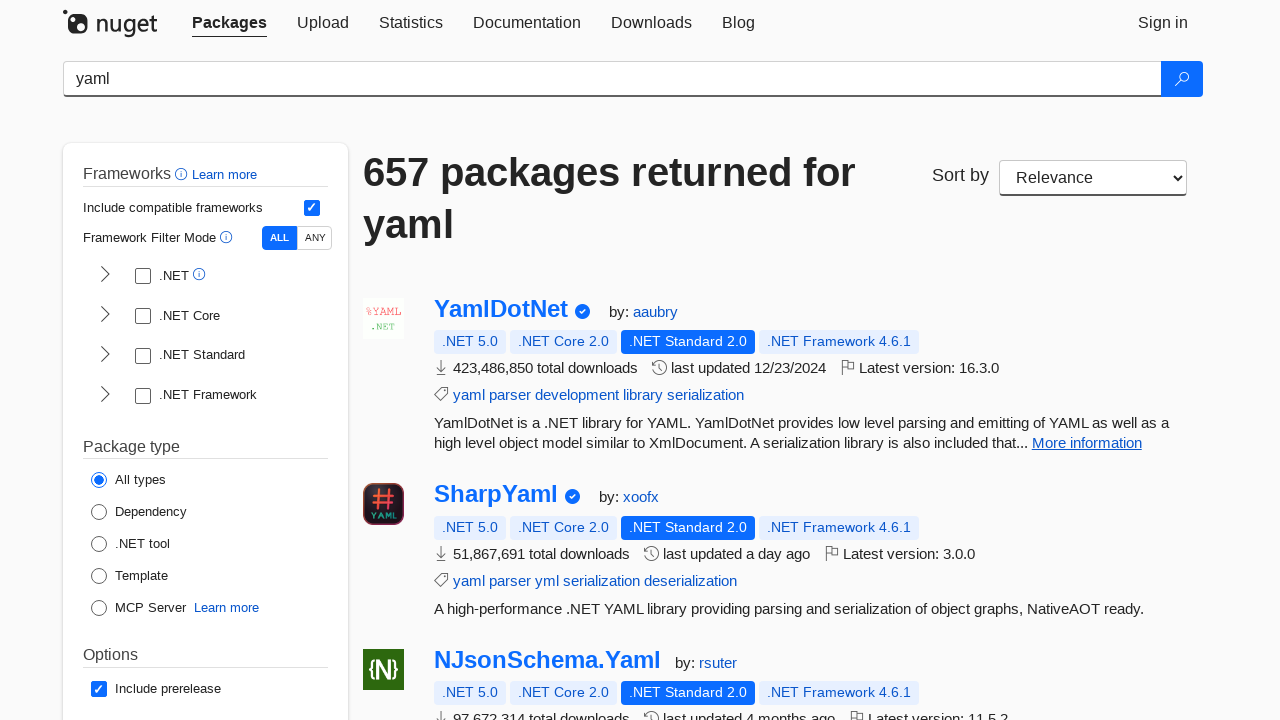

Verified package title: 
                            Cake.Yaml
           
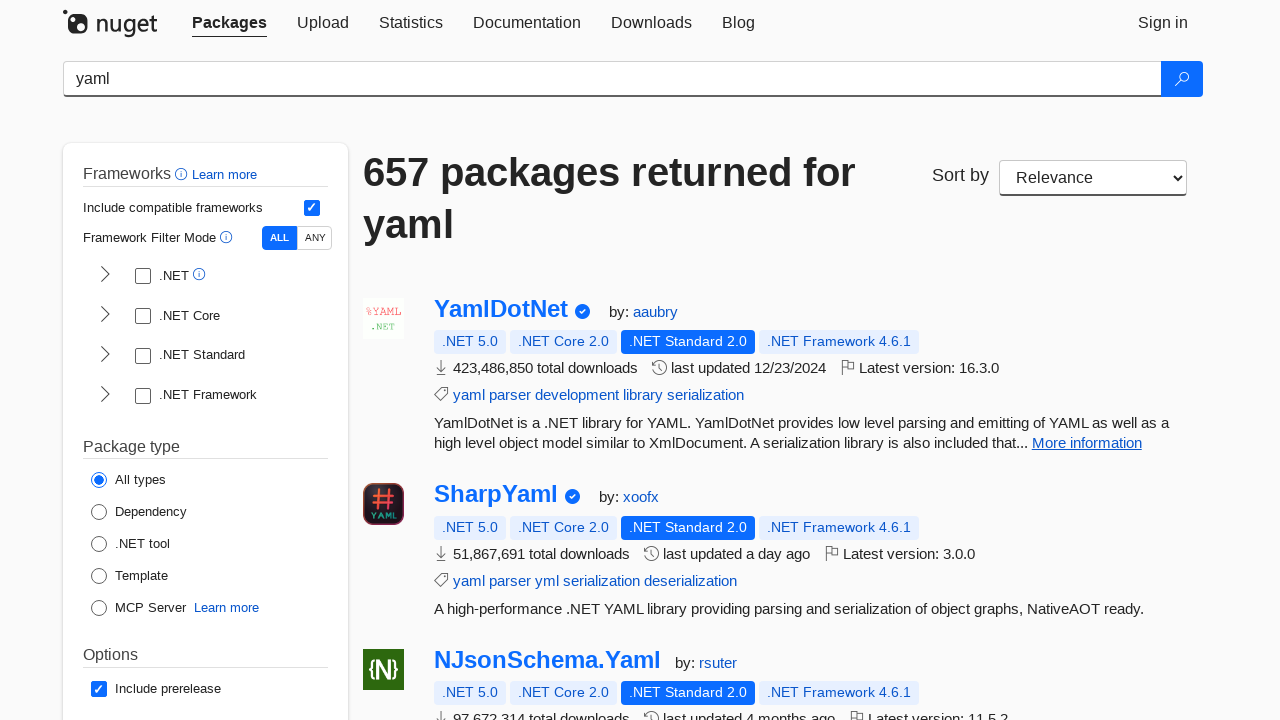

Verified package description exists
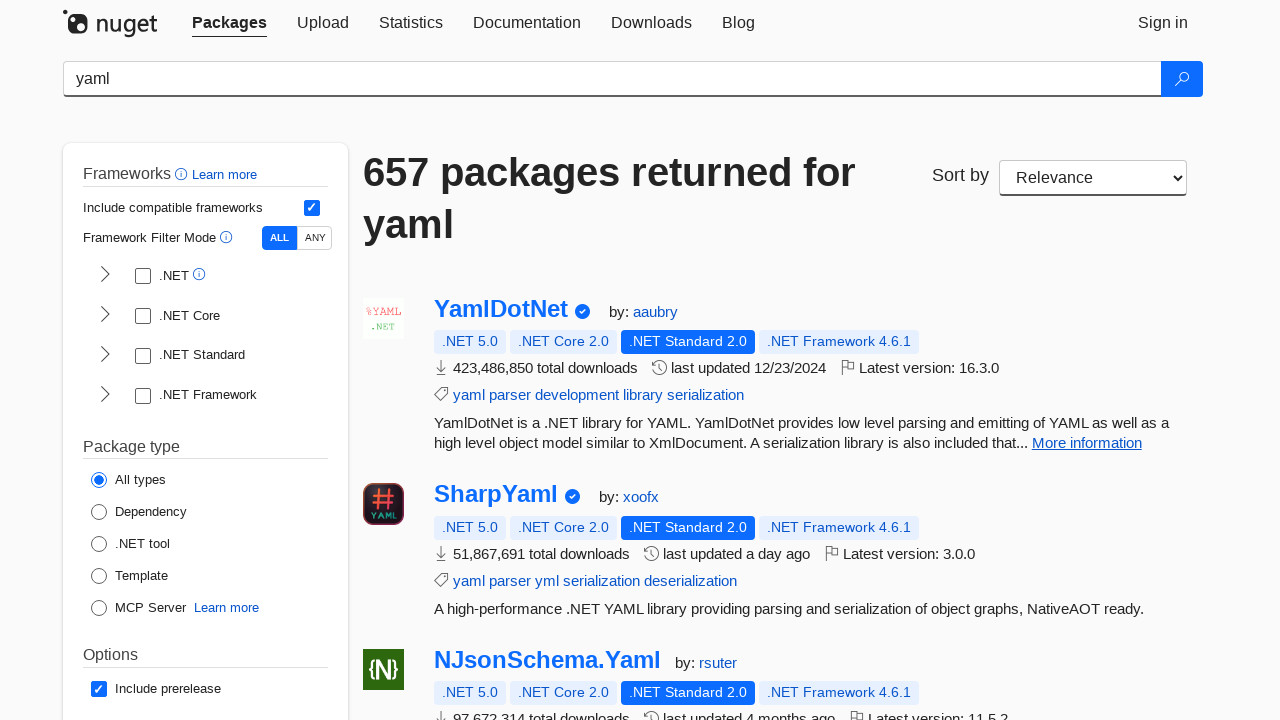

Verified package title: 
                            Microsoft.SemanticKer
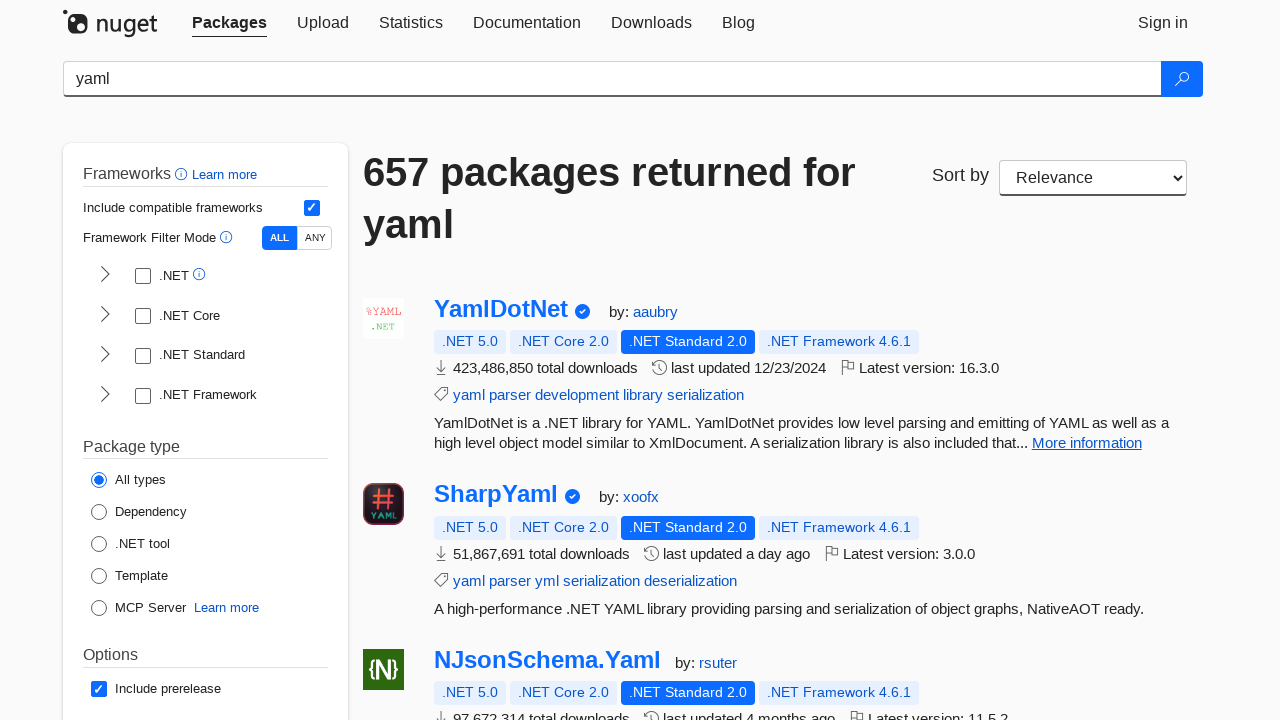

Verified package description exists
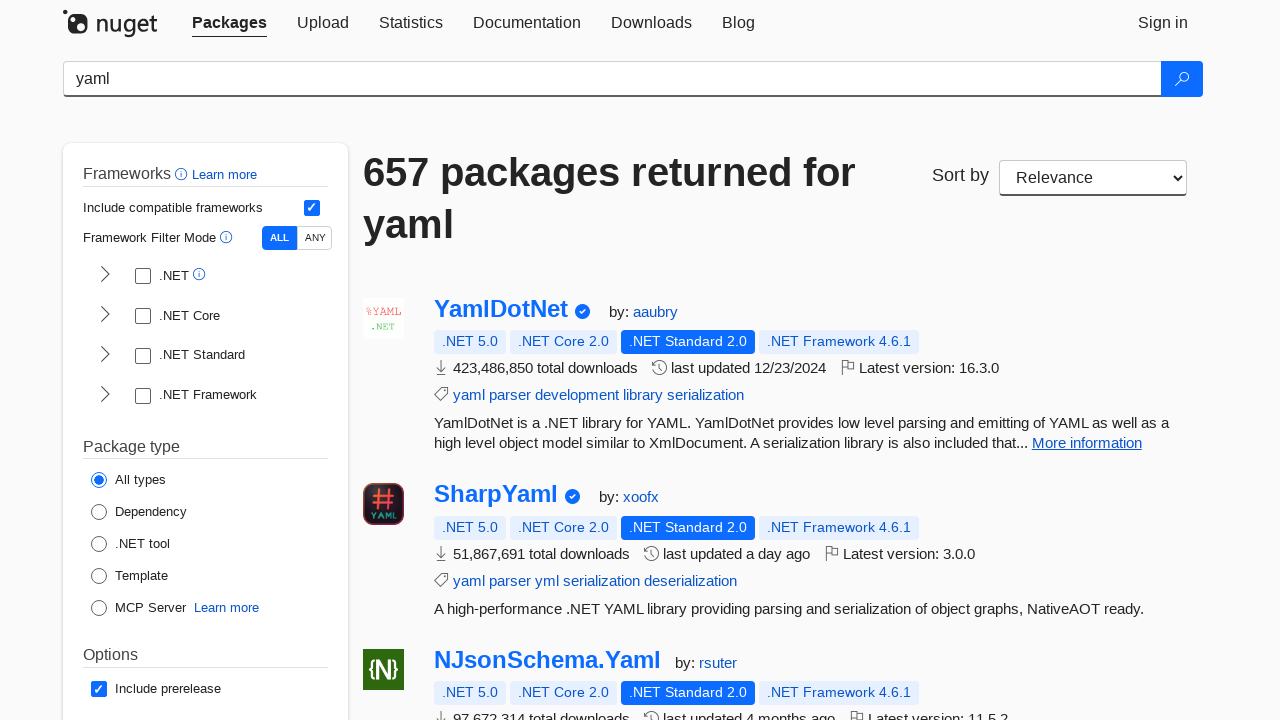

Verified package title: 
                            Microsoft.Extensions.
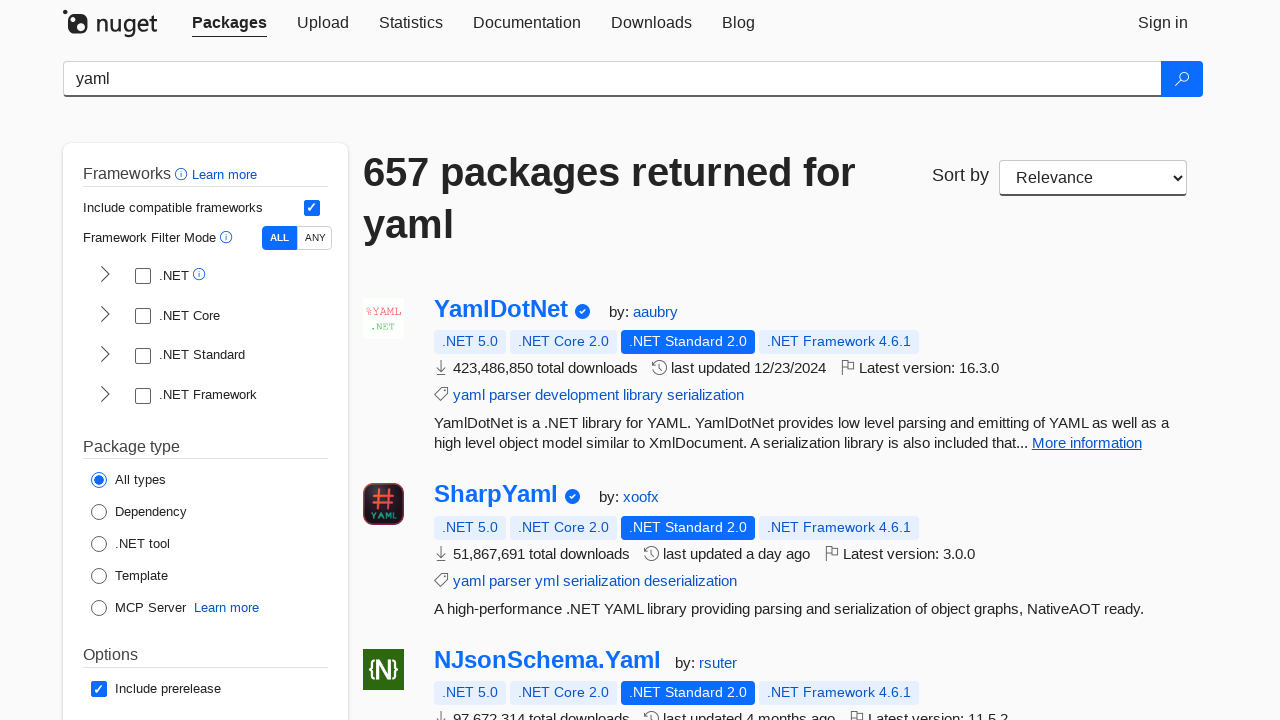

Verified package description exists
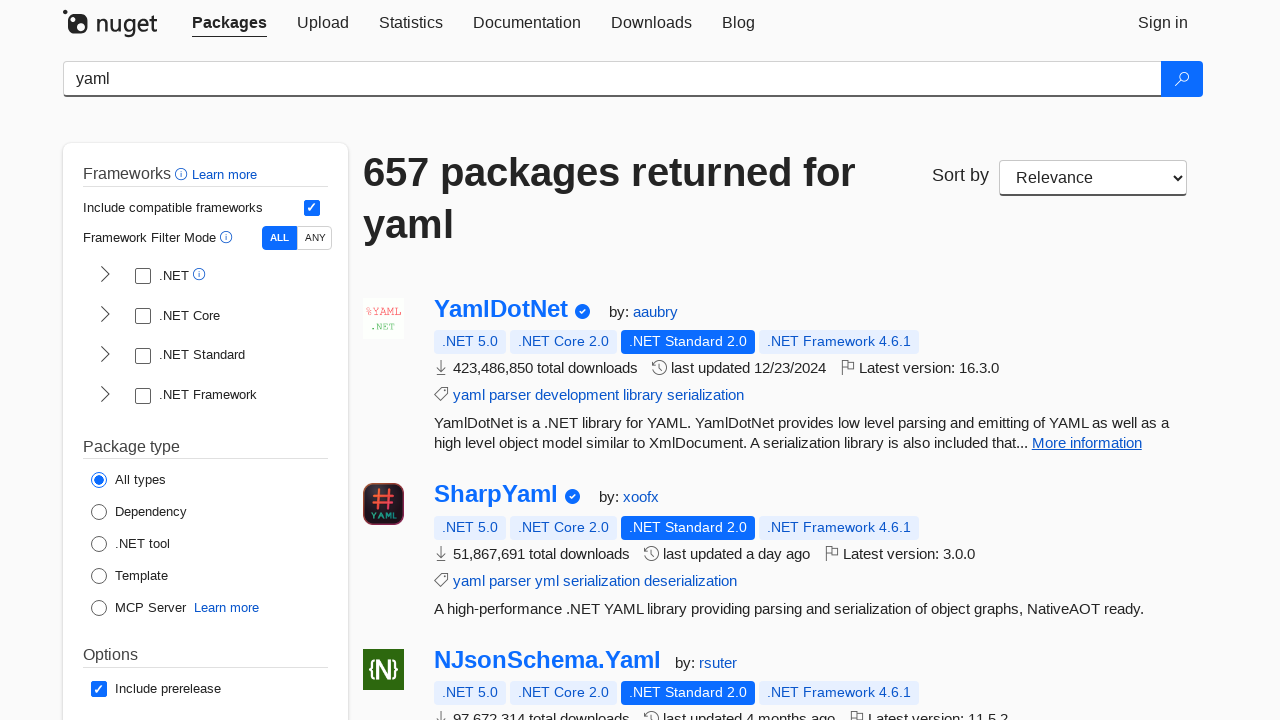

Verified package title: 
                            Zaabee.YamlDotNet
   
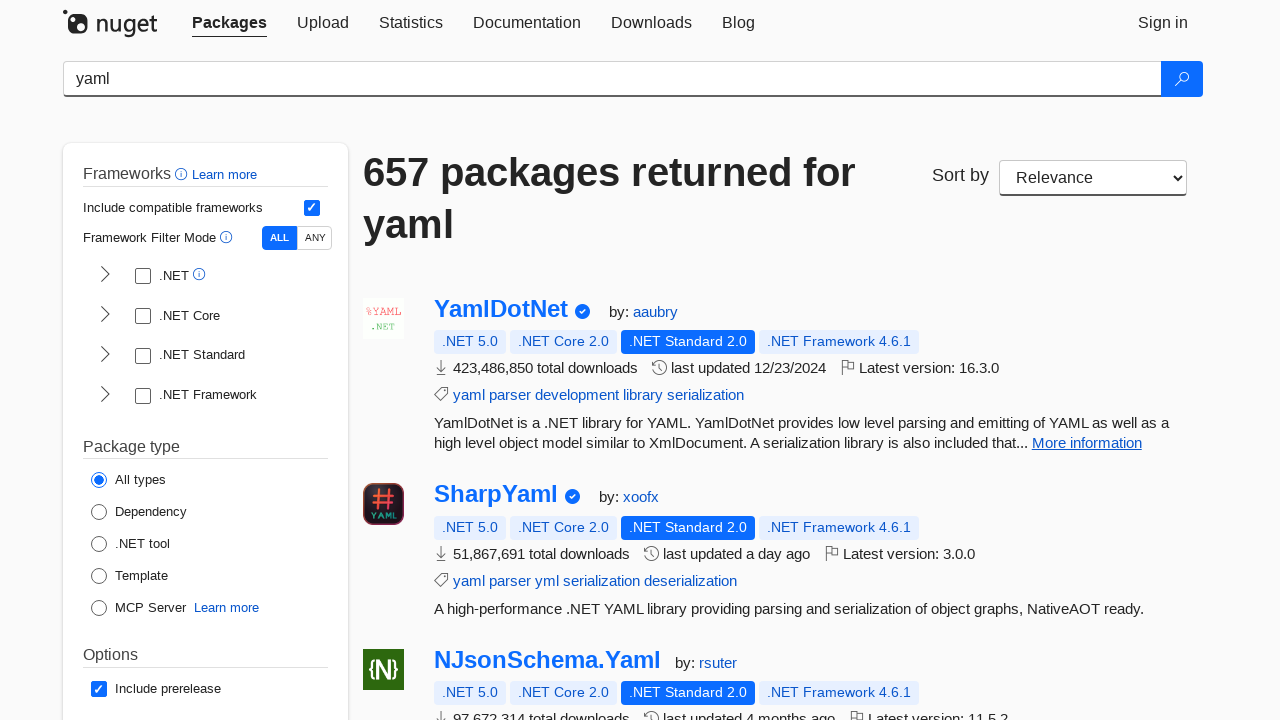

Verified package description exists
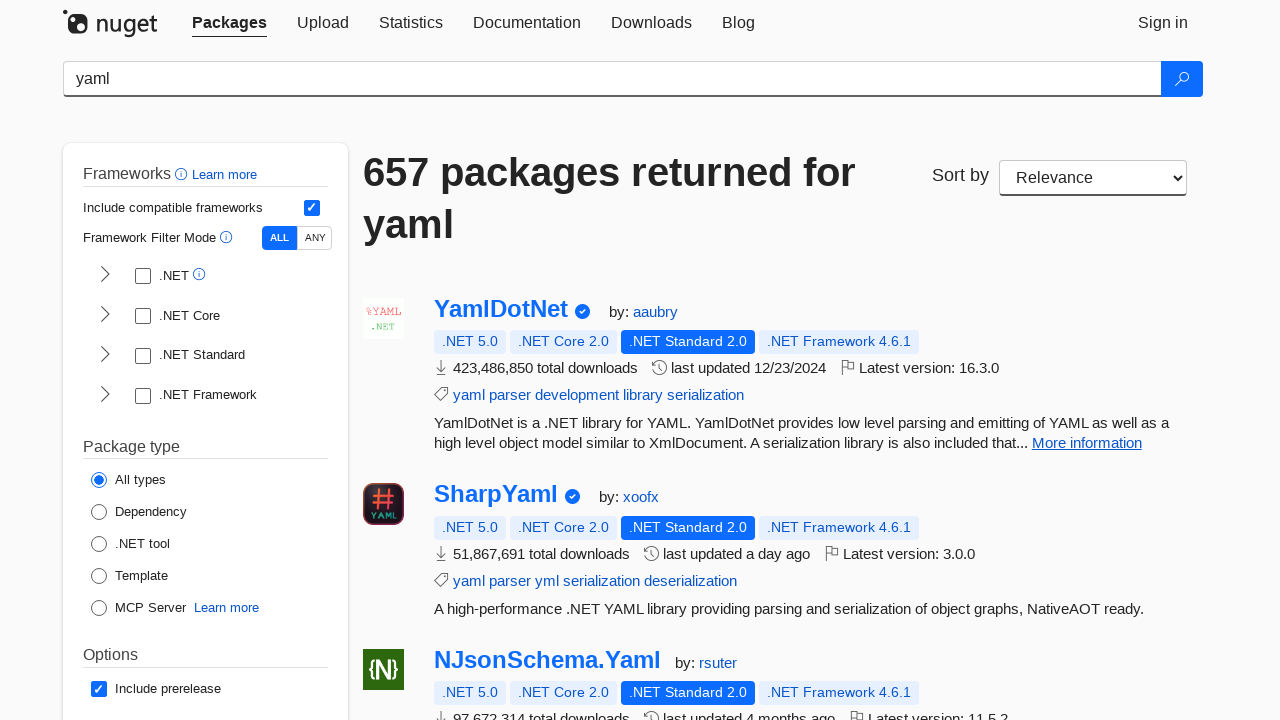

Verified package title: 
                            Yaml2JsonNode
       
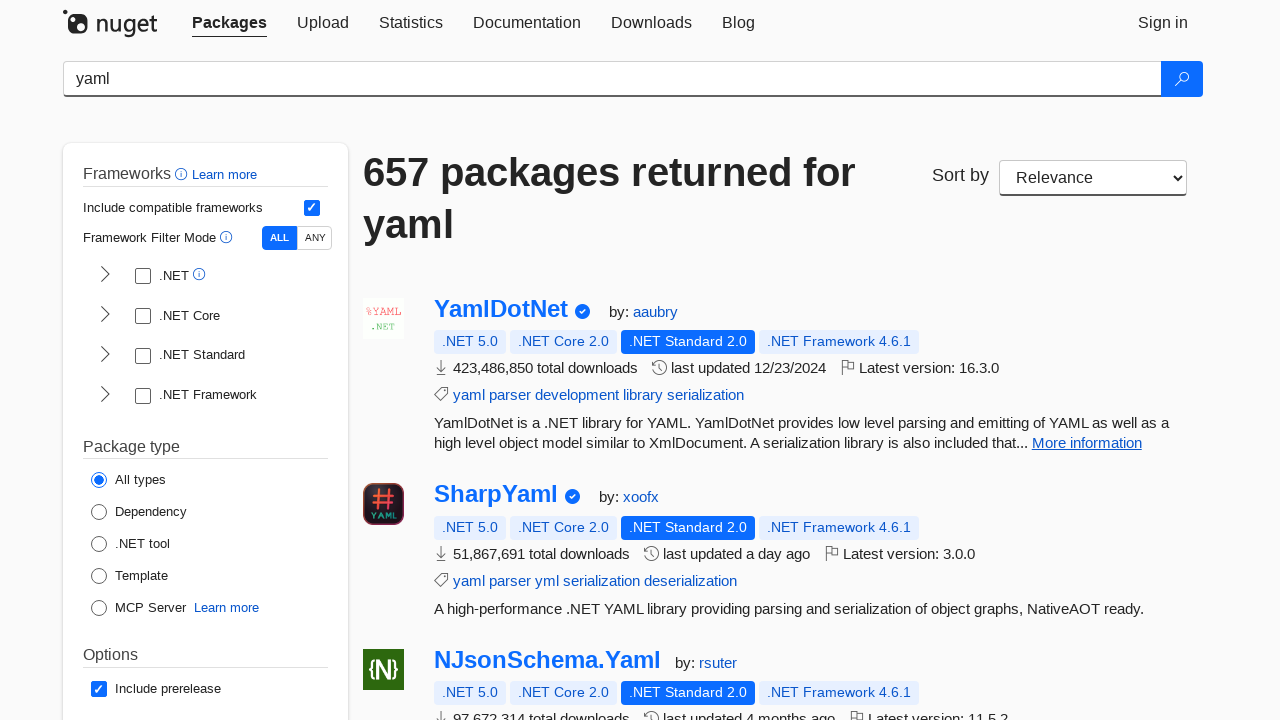

Verified package description exists
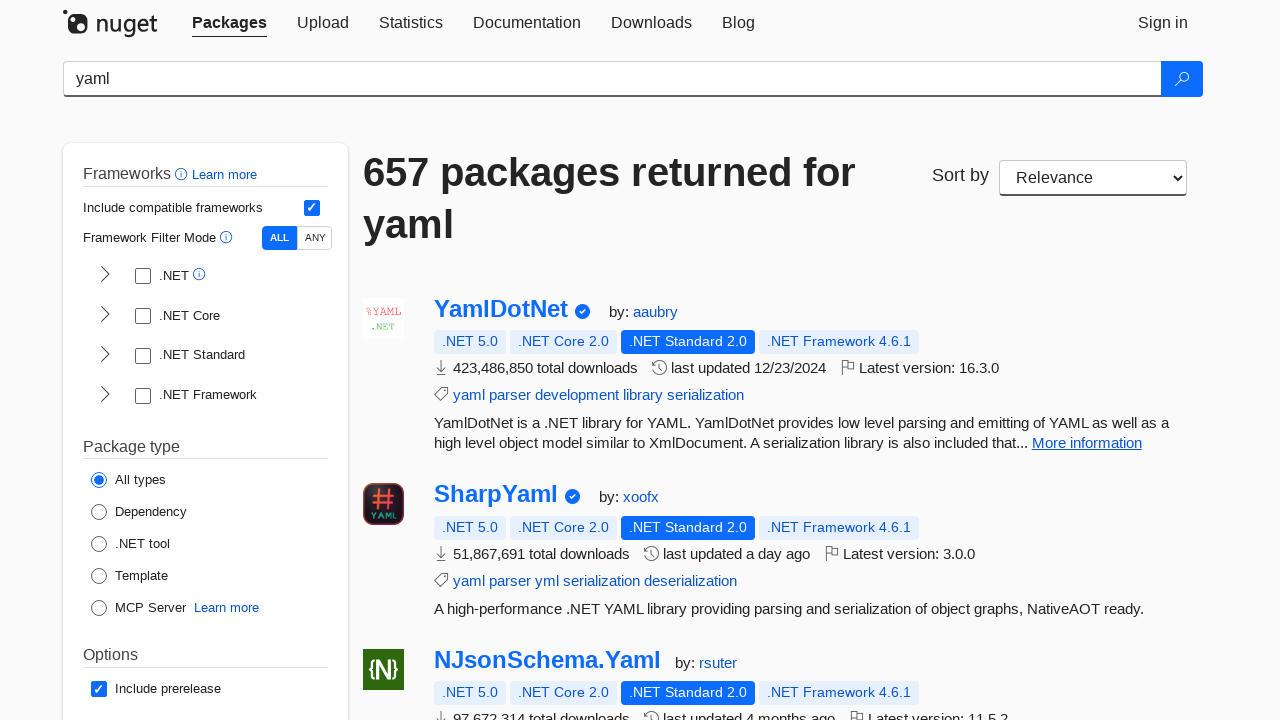

Verified package title: 
                            Microsoft.DocAsCode.E
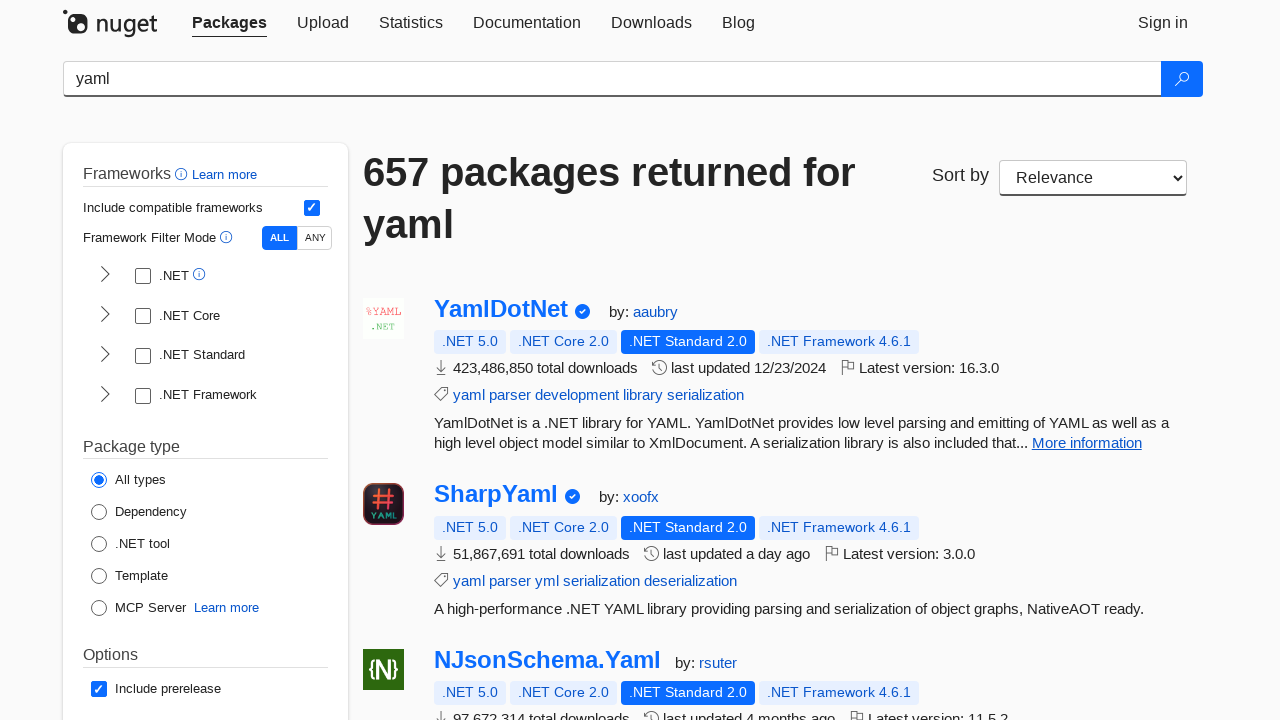

Verified package description exists
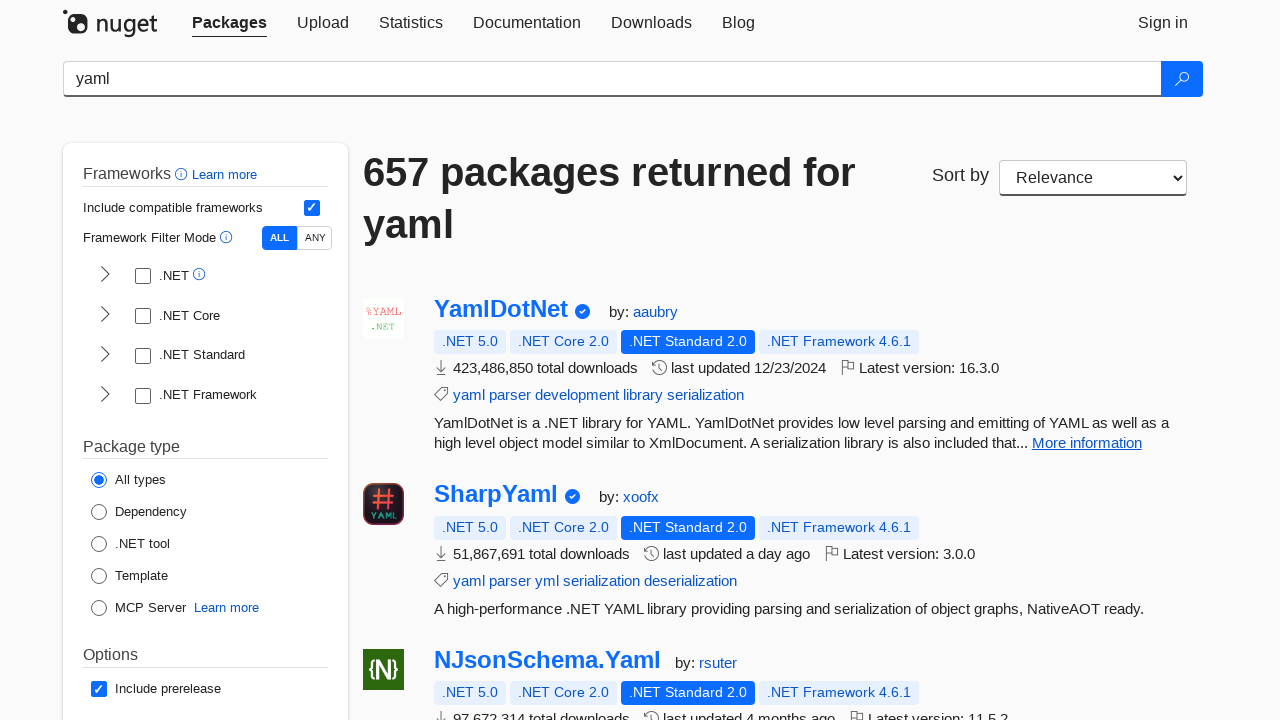

Verified package title: 
                            Statiq.Yaml
         
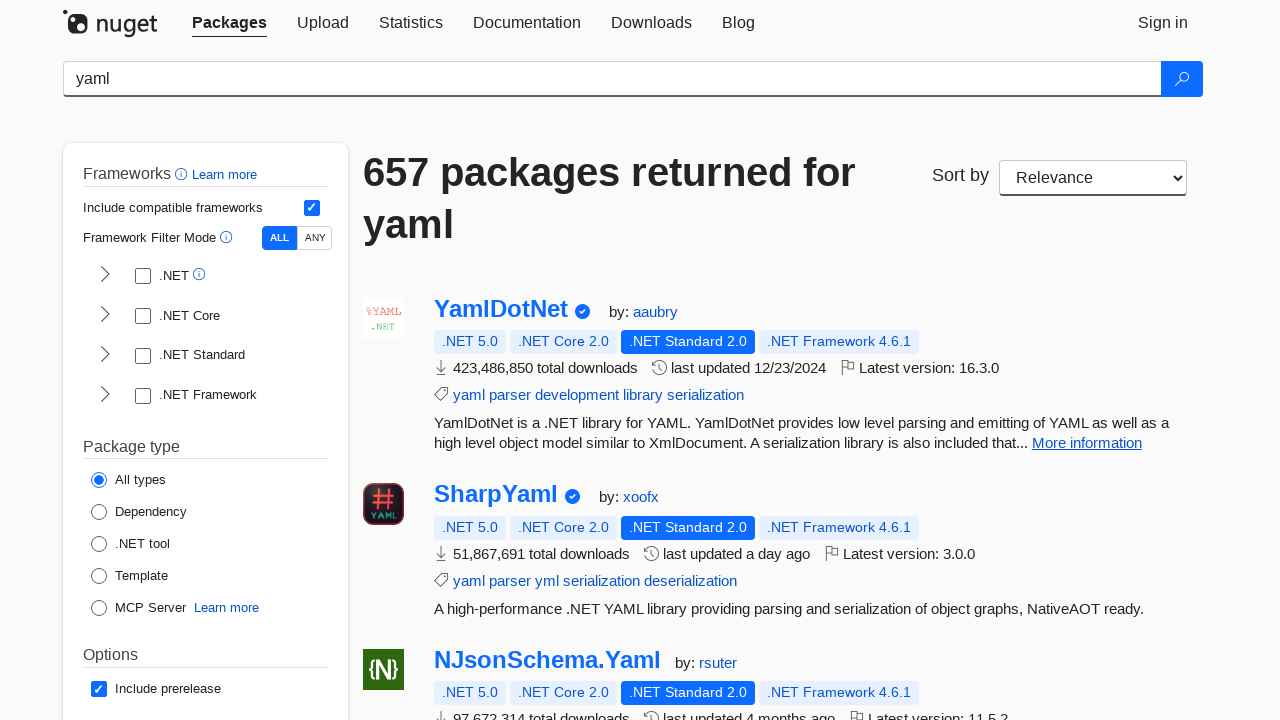

Verified package description exists
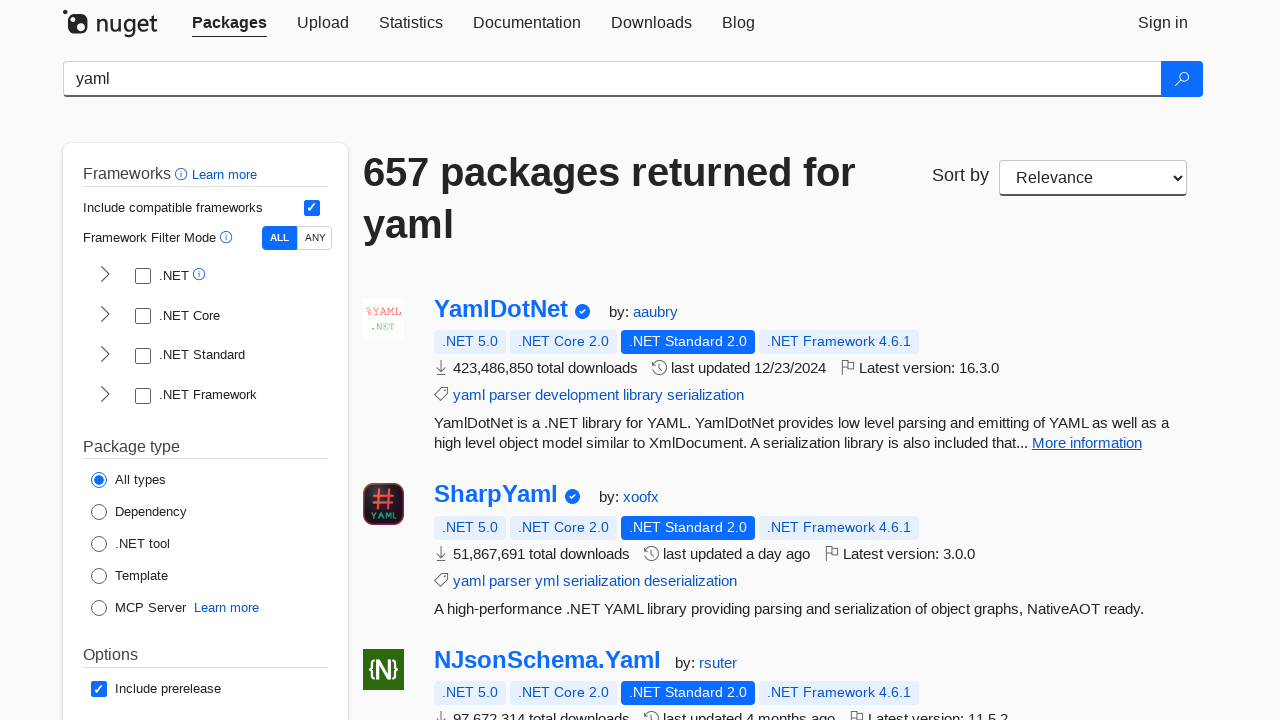

Verified package title: 
                            Wyam.Yaml
           
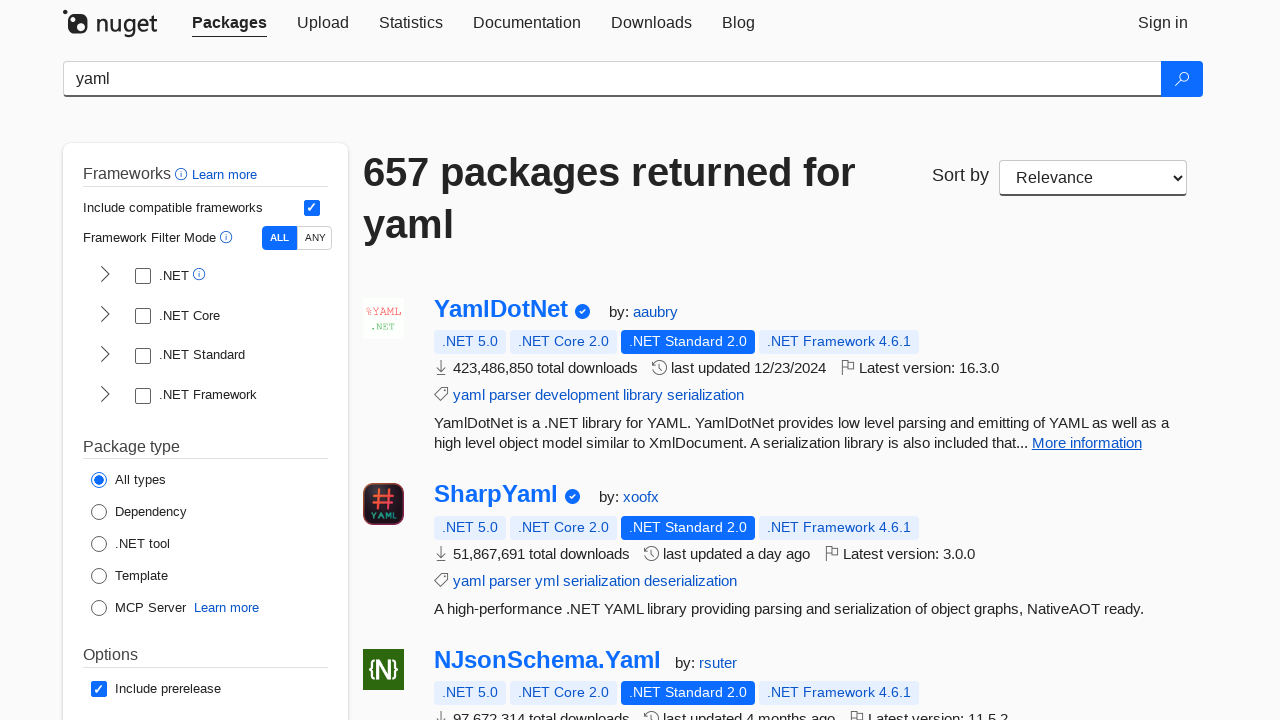

Verified package description exists
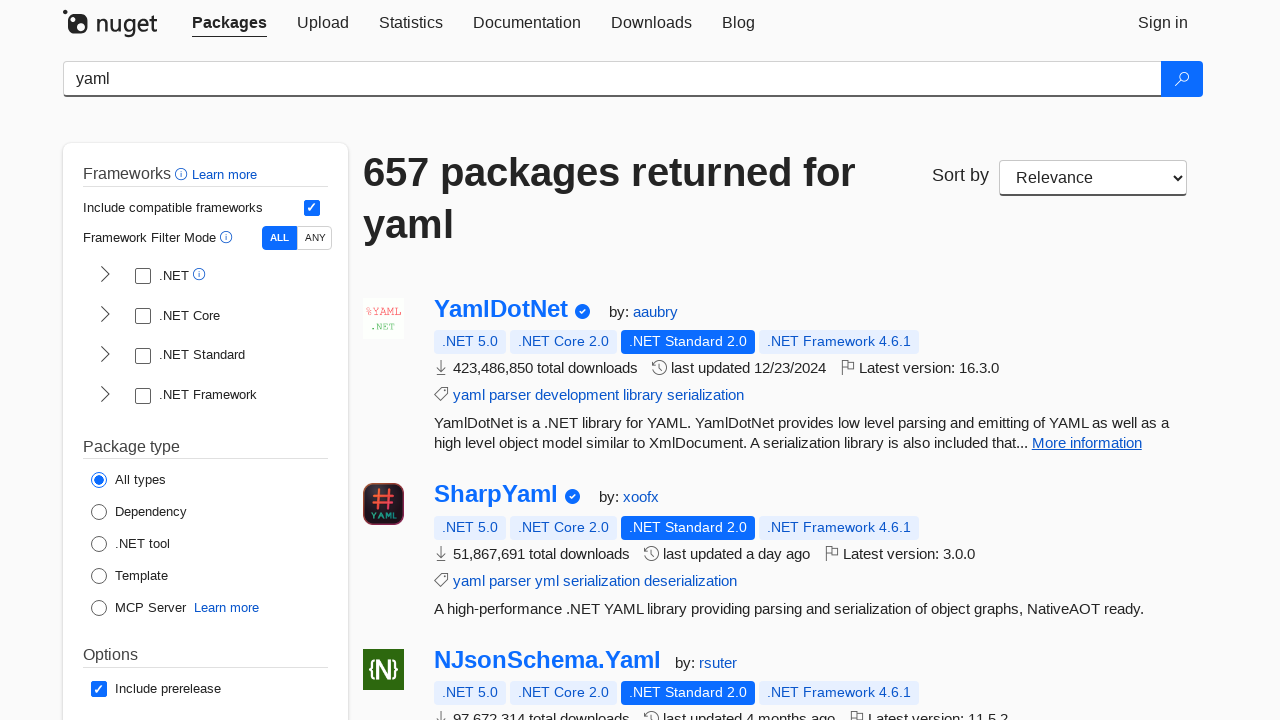

Verified package title: 
                            YamlDotNet.System.Tex
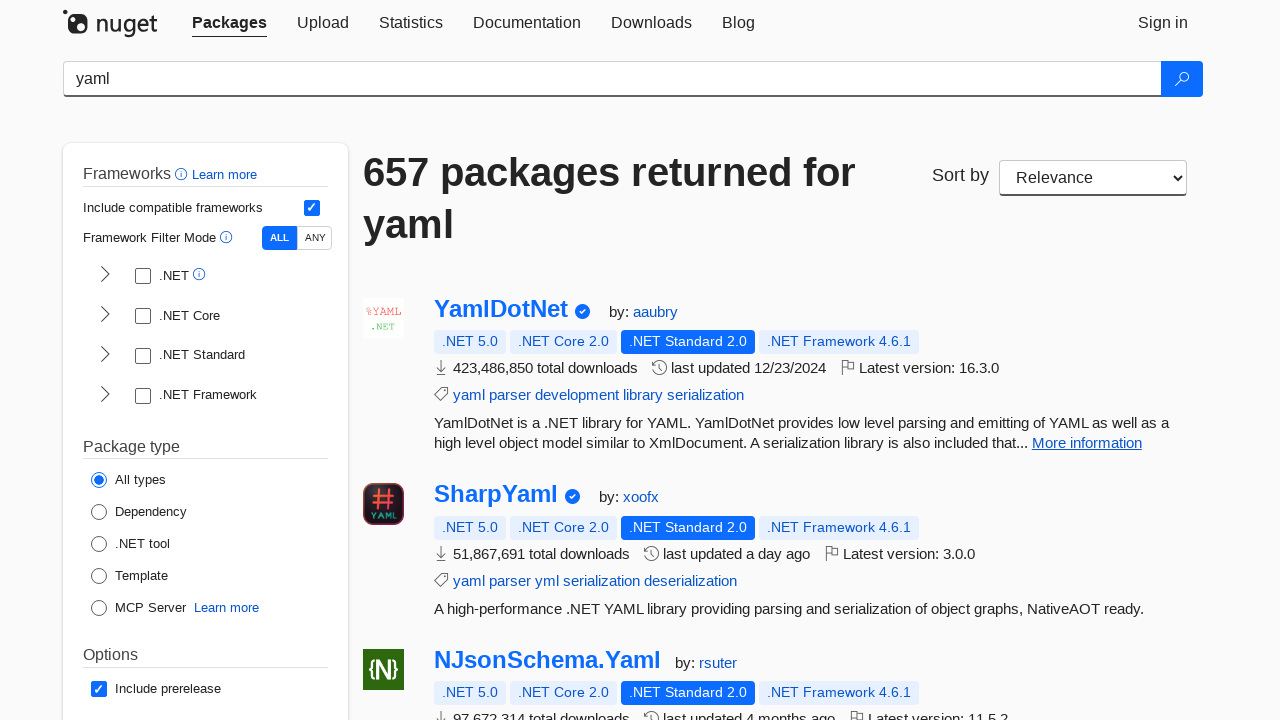

Verified package description exists
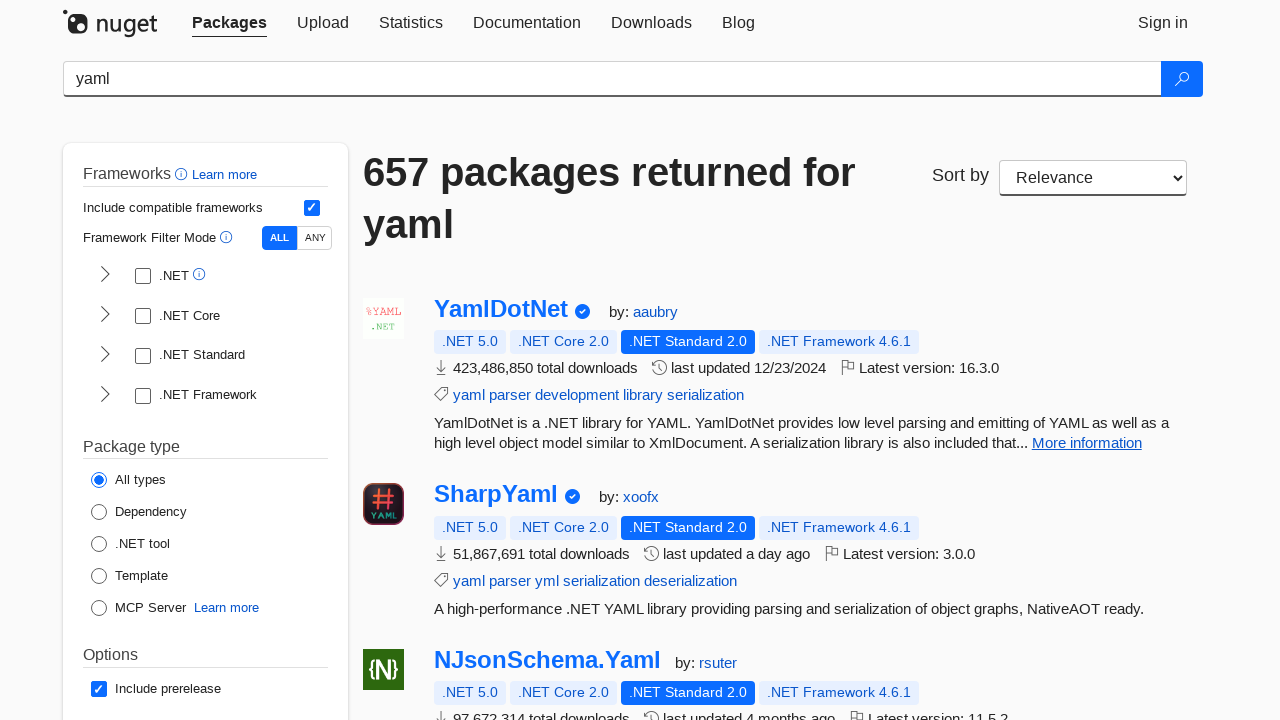

Verified package title: 
                            Neuroglia.Serializati
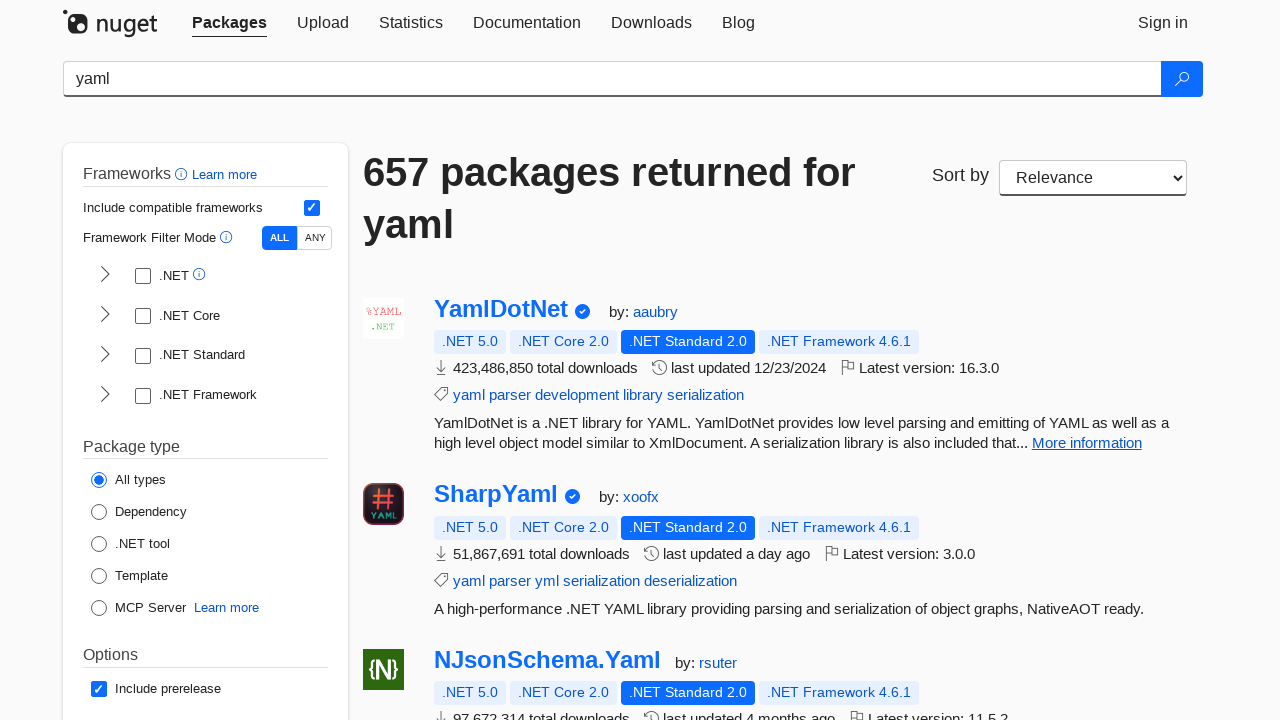

Verified package description exists
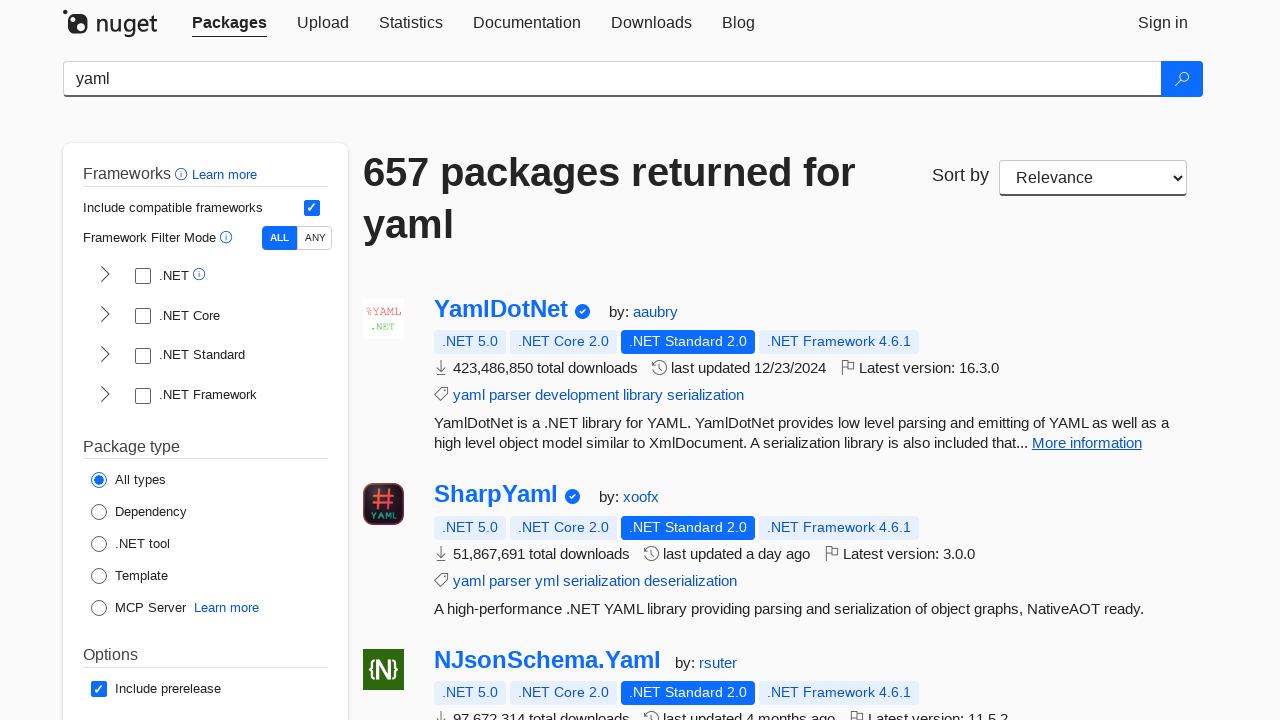

Verified package title: 
                            Microsoft.OpenApi.Yam
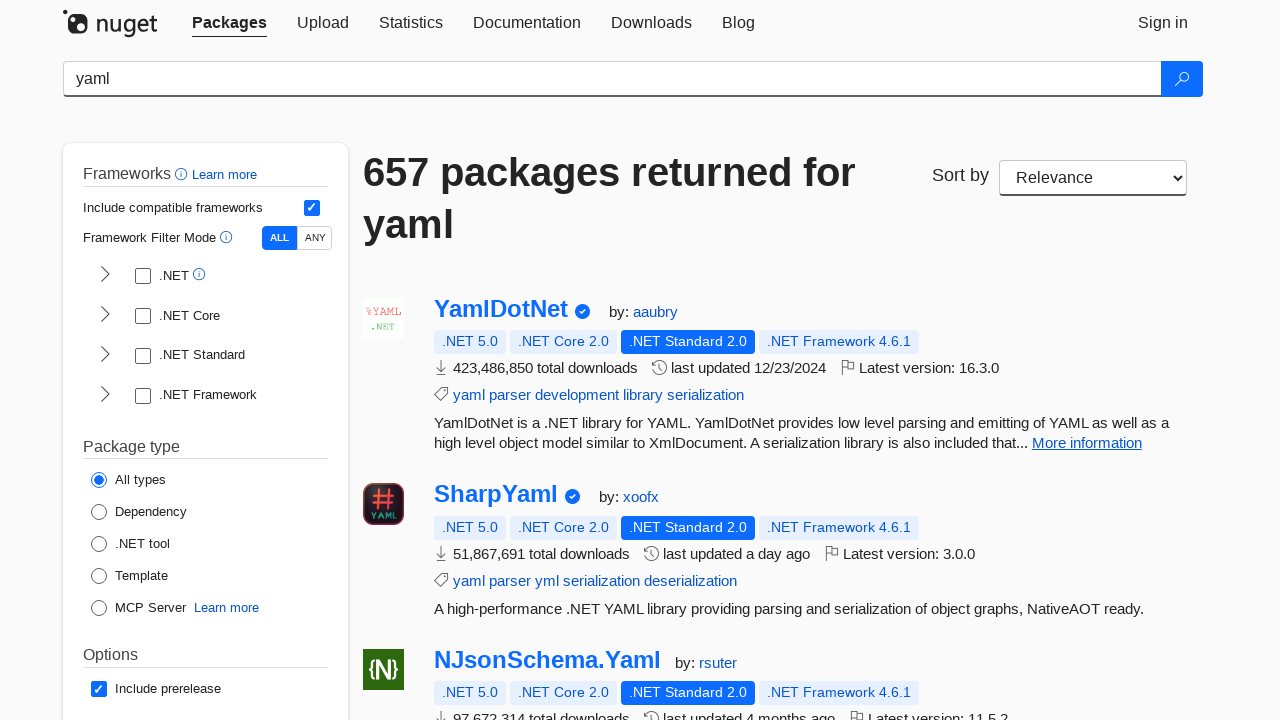

Verified package description exists
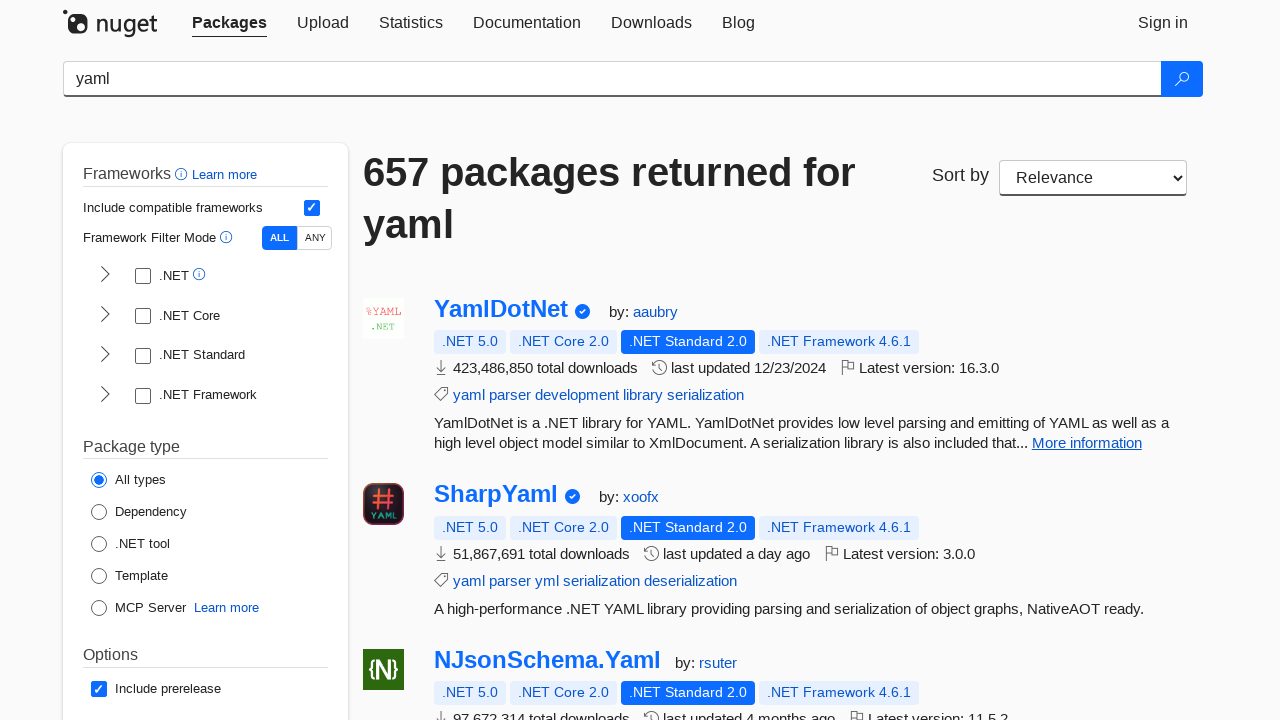

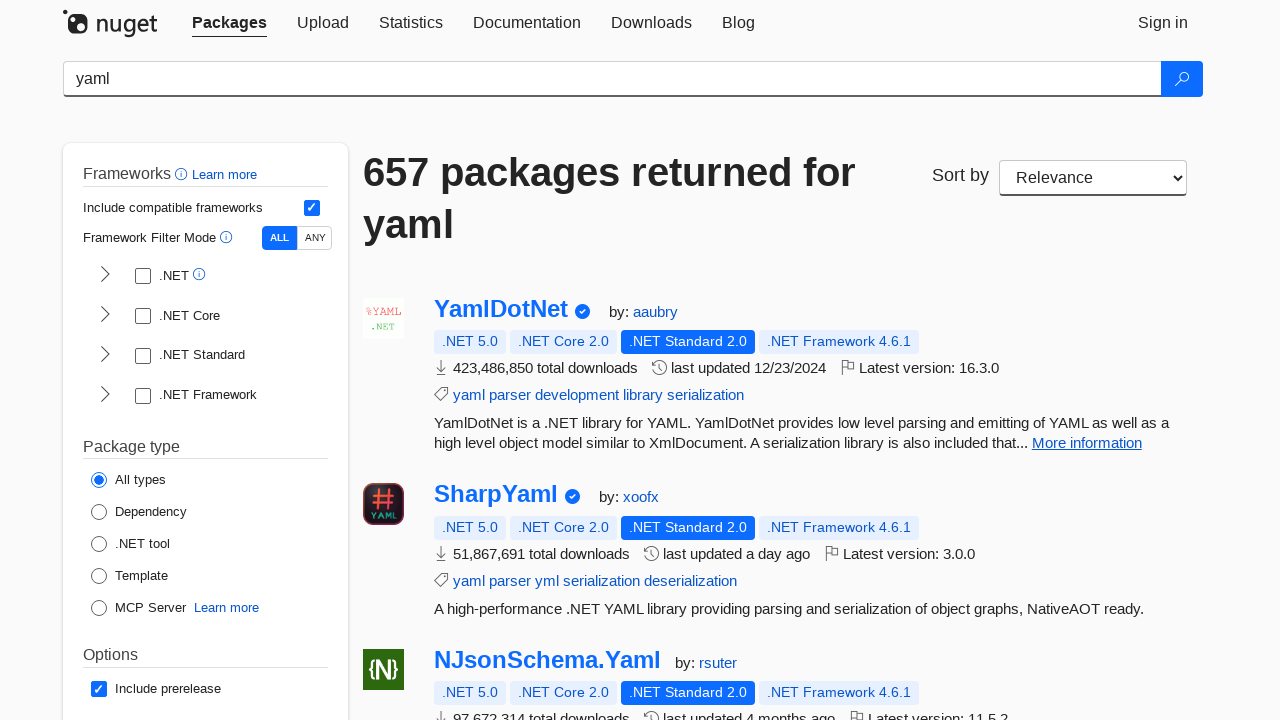